Tests a data types form by filling all fields except zip-code (left empty), submitting the form, and verifying that zip-code shows an error while all other fields show success.

Starting URL: https://bonigarcia.dev/selenium-webdriver-java/data-types.html

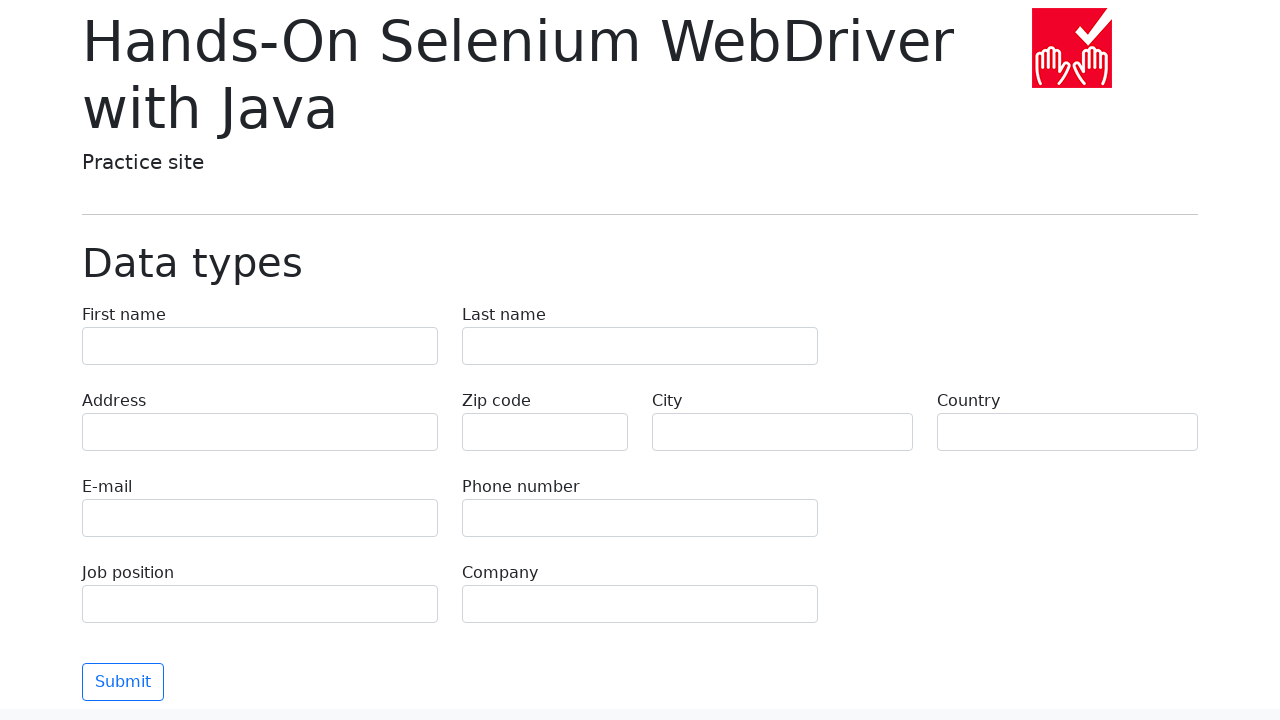

Waited for form field 'first-name' to load
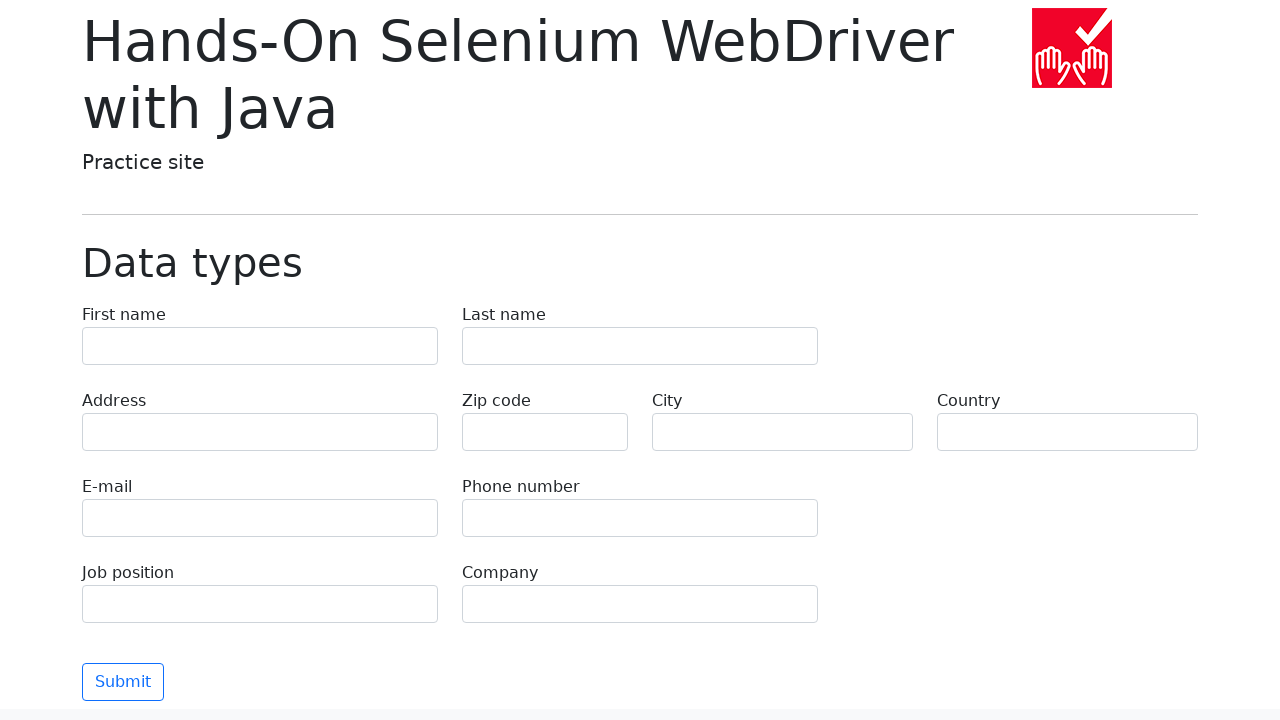

Filled form field 'first-name' with value 'Иван' on input[name='first-name']
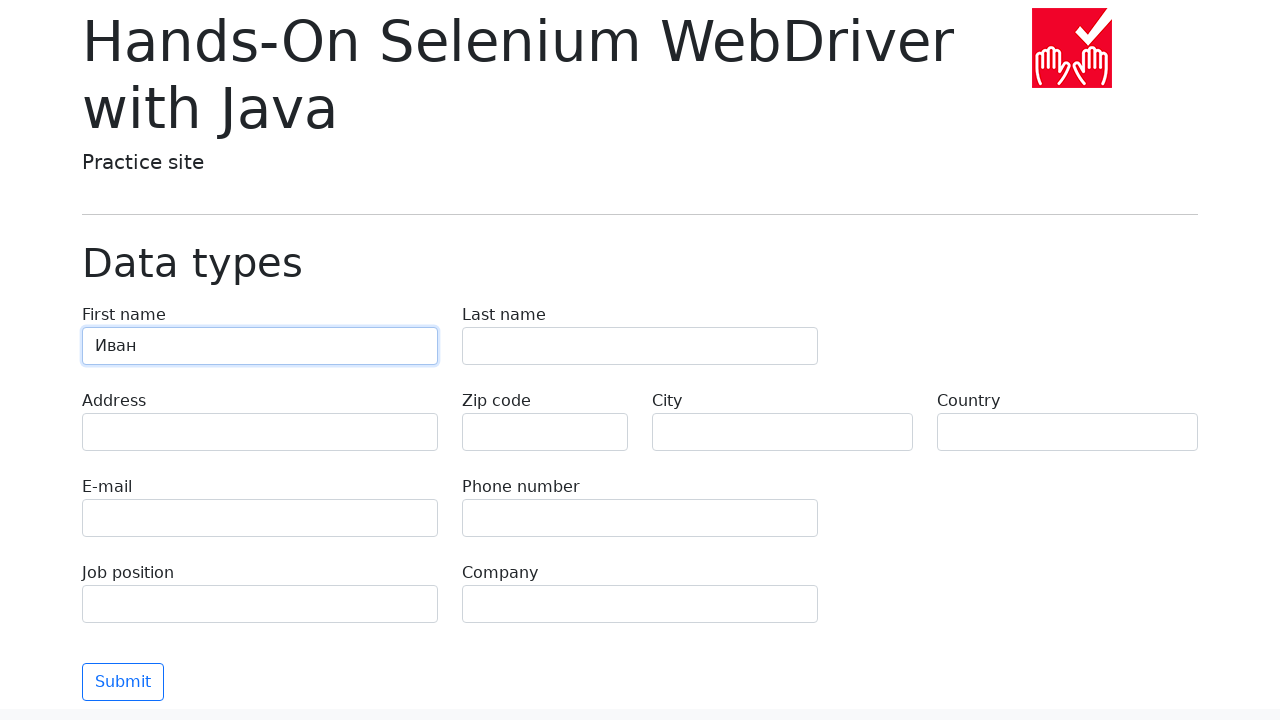

Waited for form field 'last-name' to load
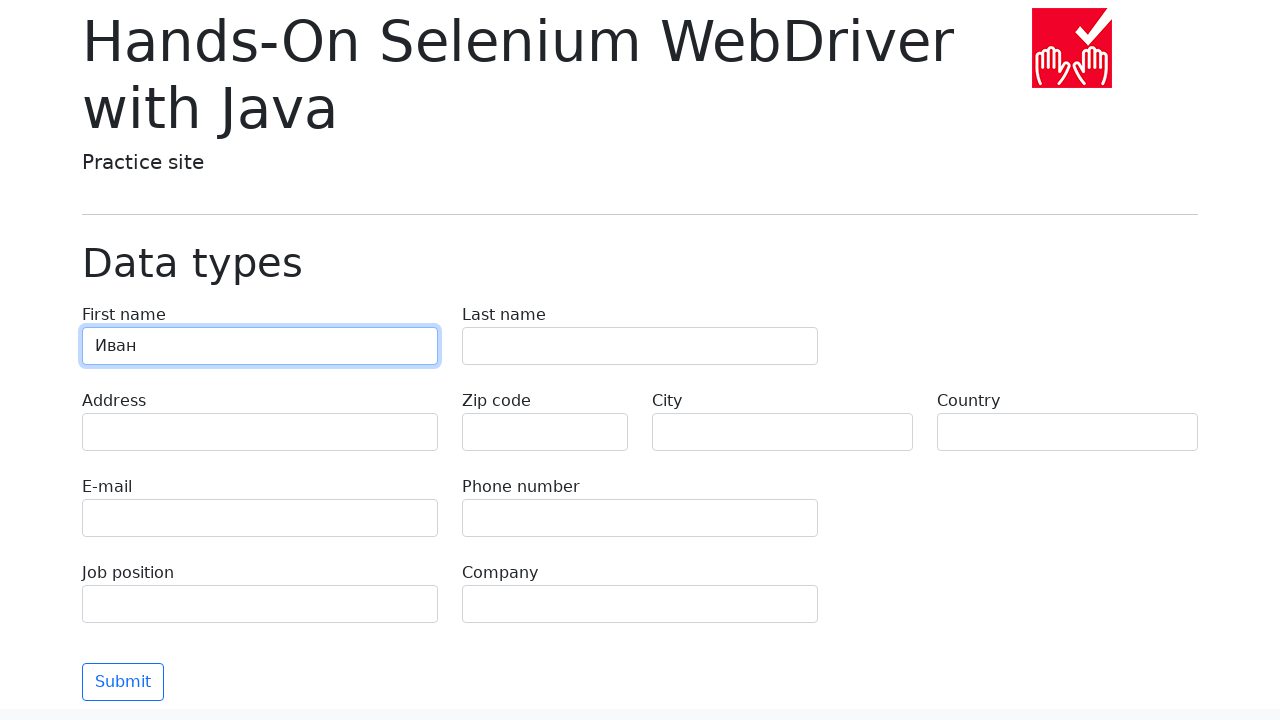

Filled form field 'last-name' with value 'Петров' on input[name='last-name']
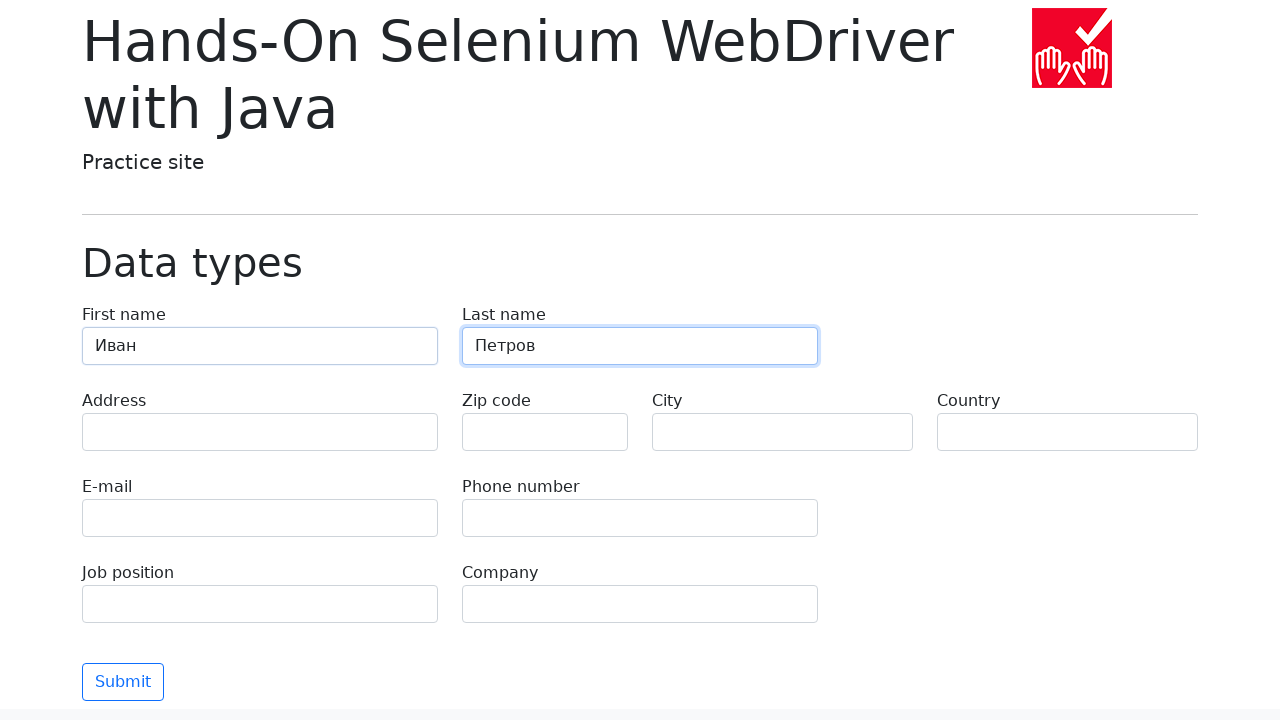

Waited for form field 'address' to load
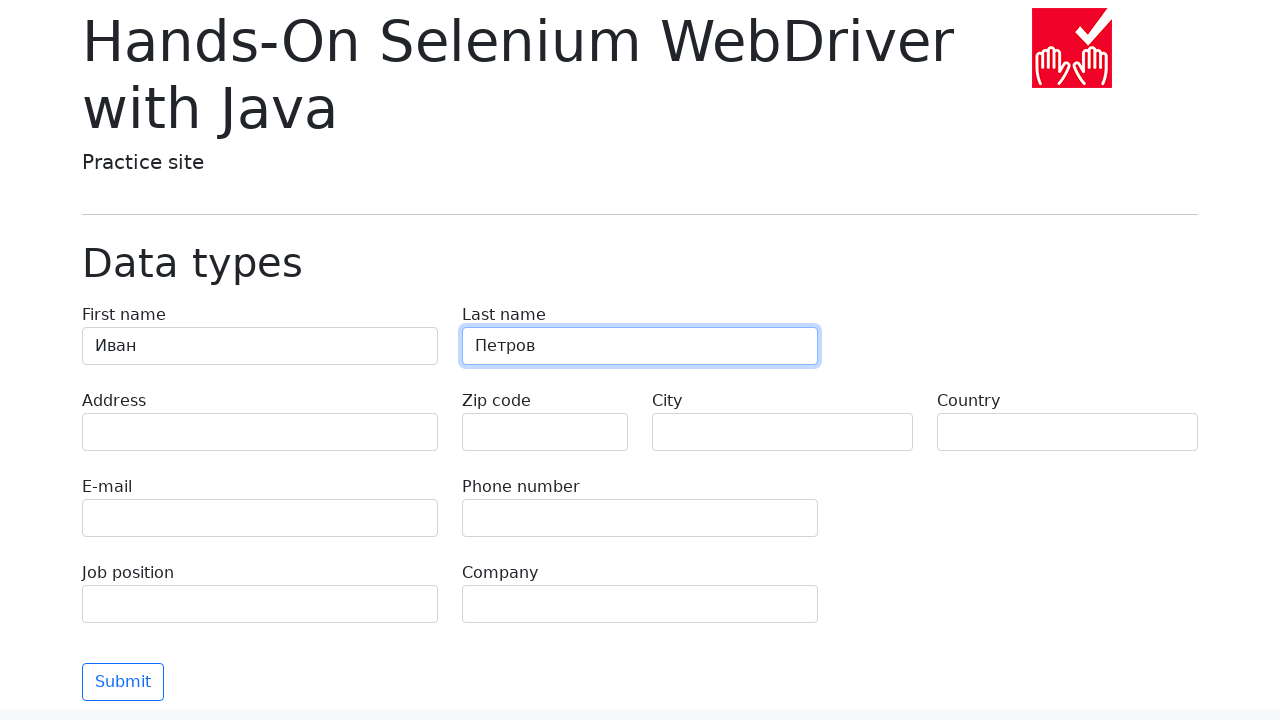

Filled form field 'address' with value 'Ленина, 55-3' on input[name='address']
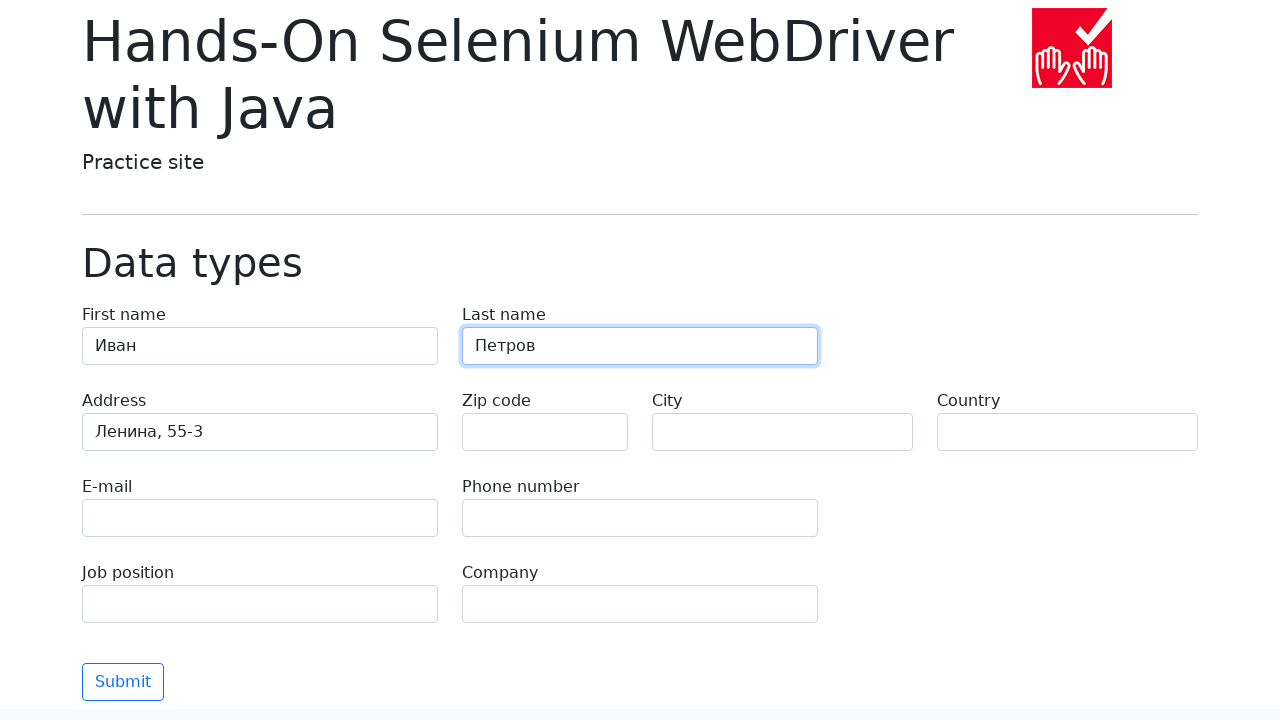

Waited for form field 'zip-code' to load
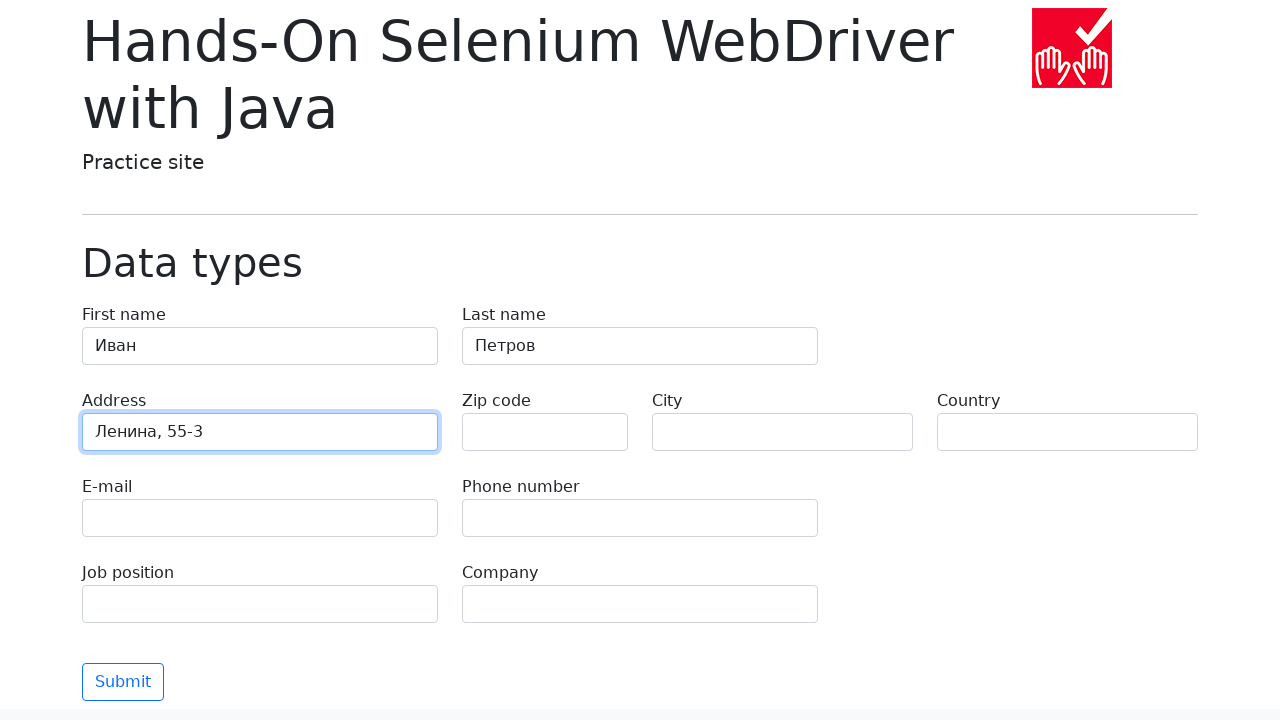

Filled form field 'zip-code' with value '' on input[name='zip-code']
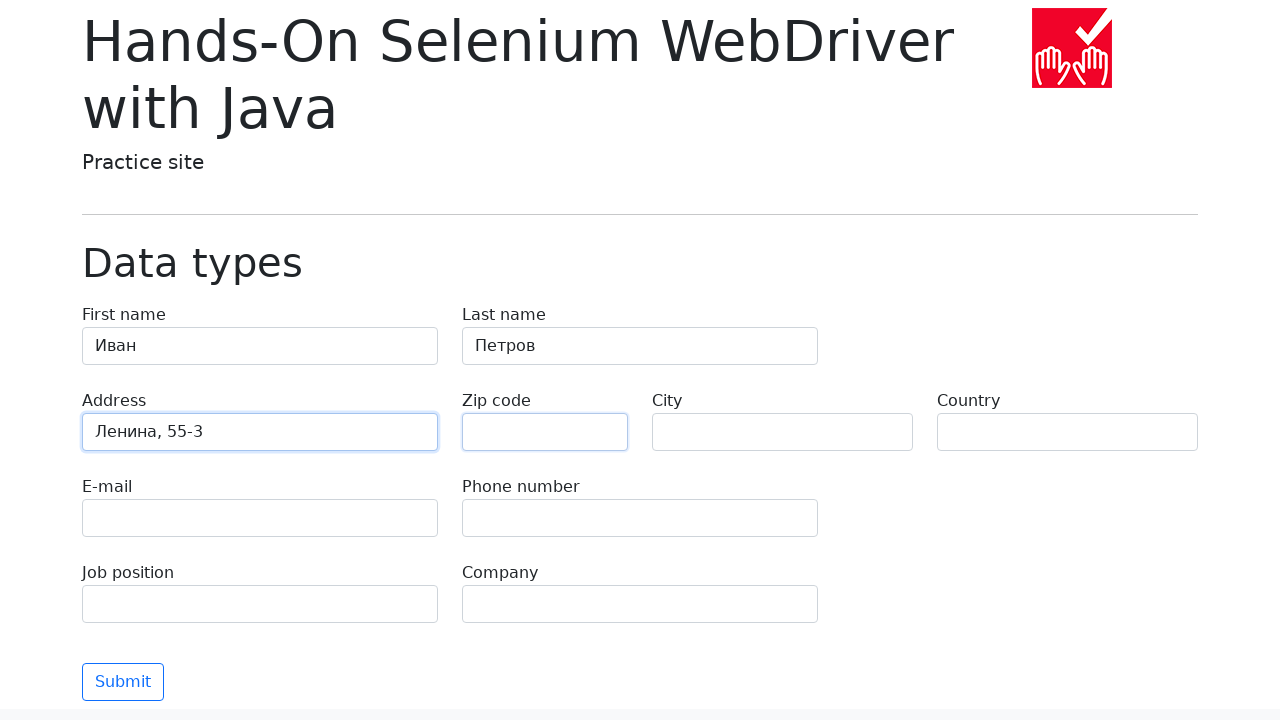

Waited for form field 'city' to load
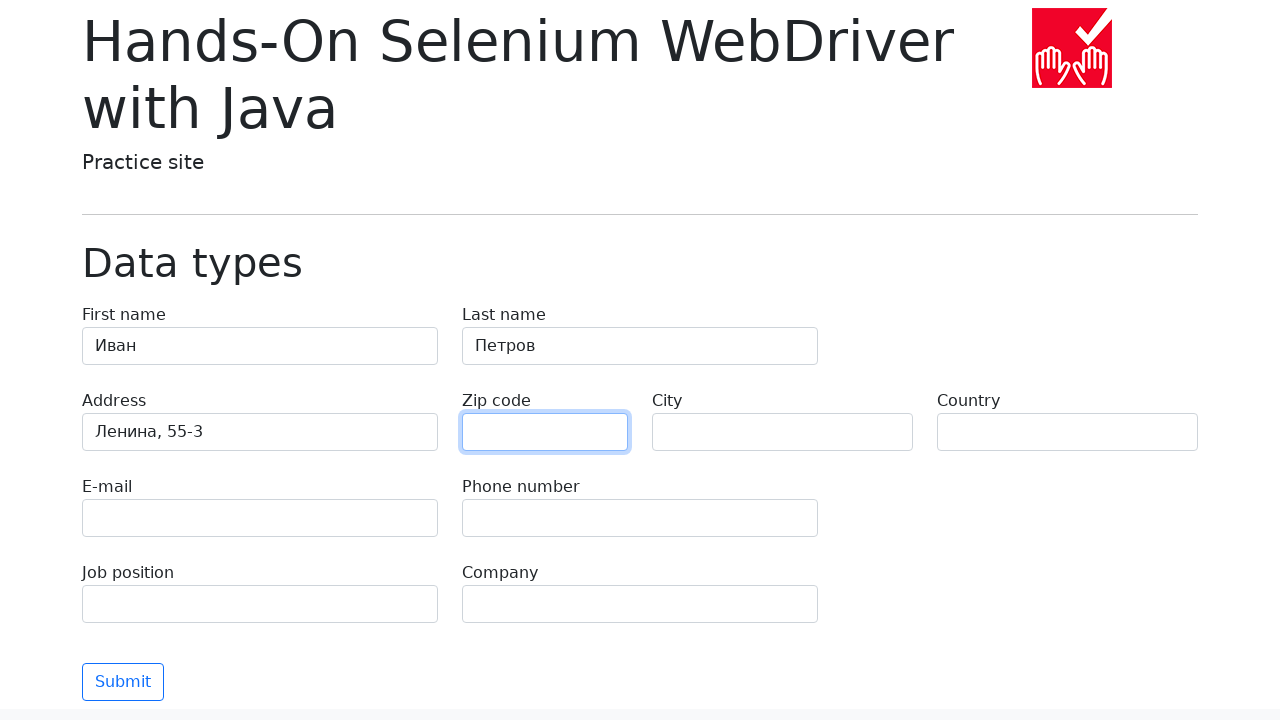

Filled form field 'city' with value 'Москва' on input[name='city']
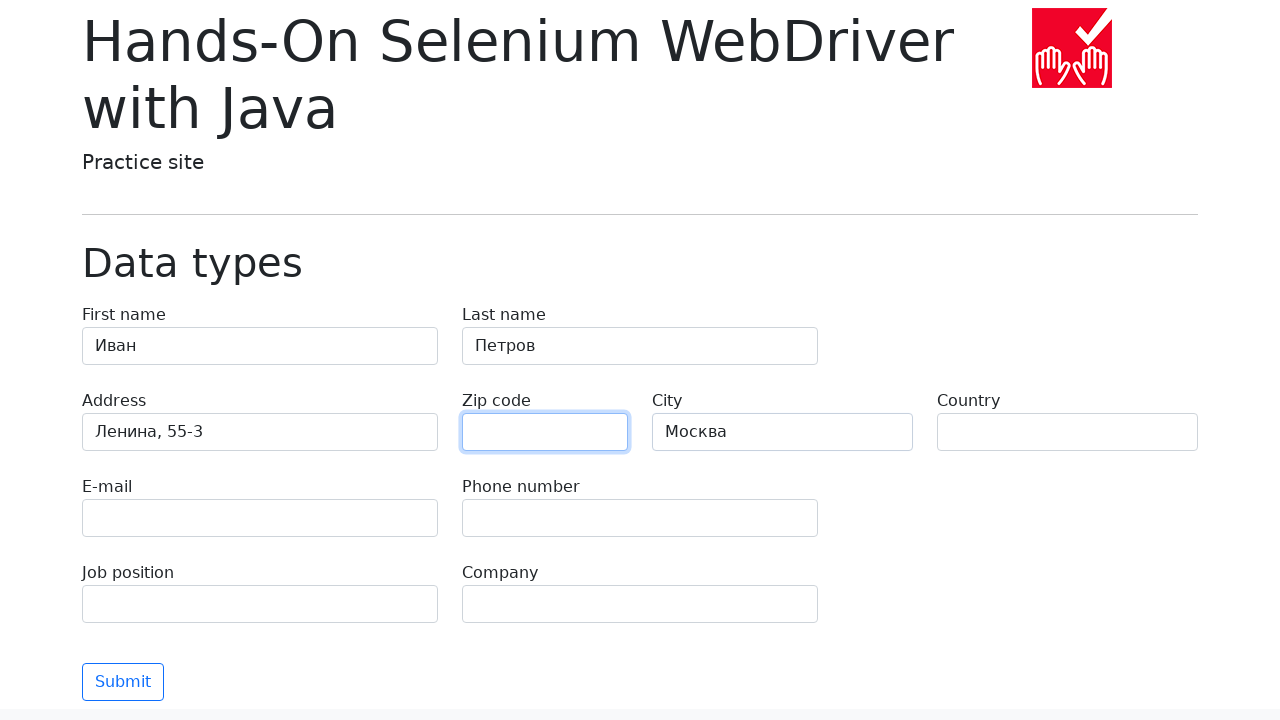

Waited for form field 'country' to load
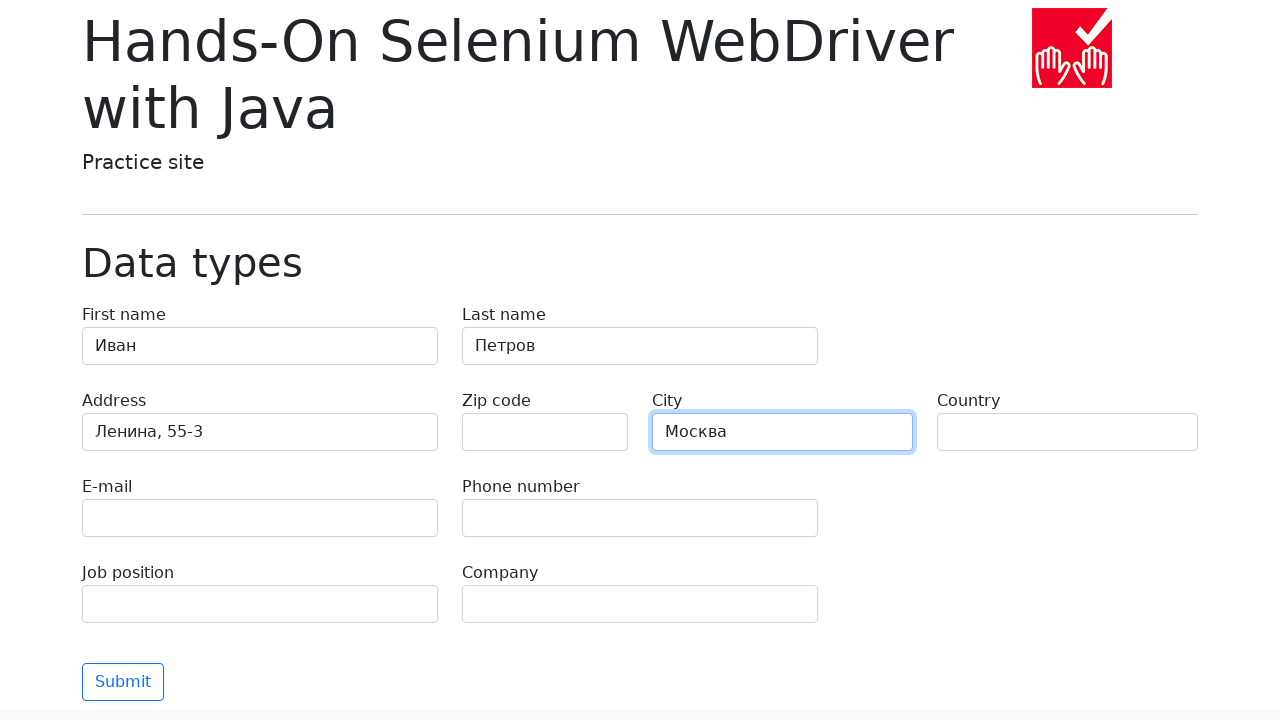

Filled form field 'country' with value 'Россия' on input[name='country']
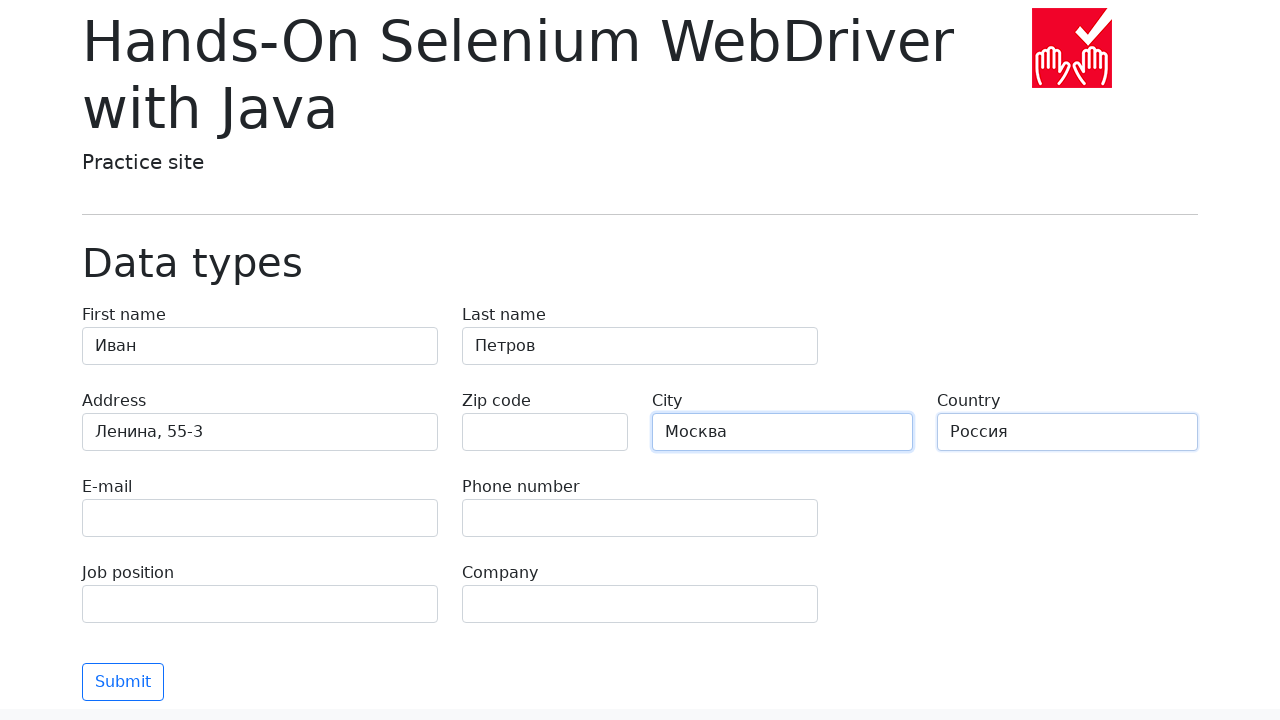

Waited for form field 'e-mail' to load
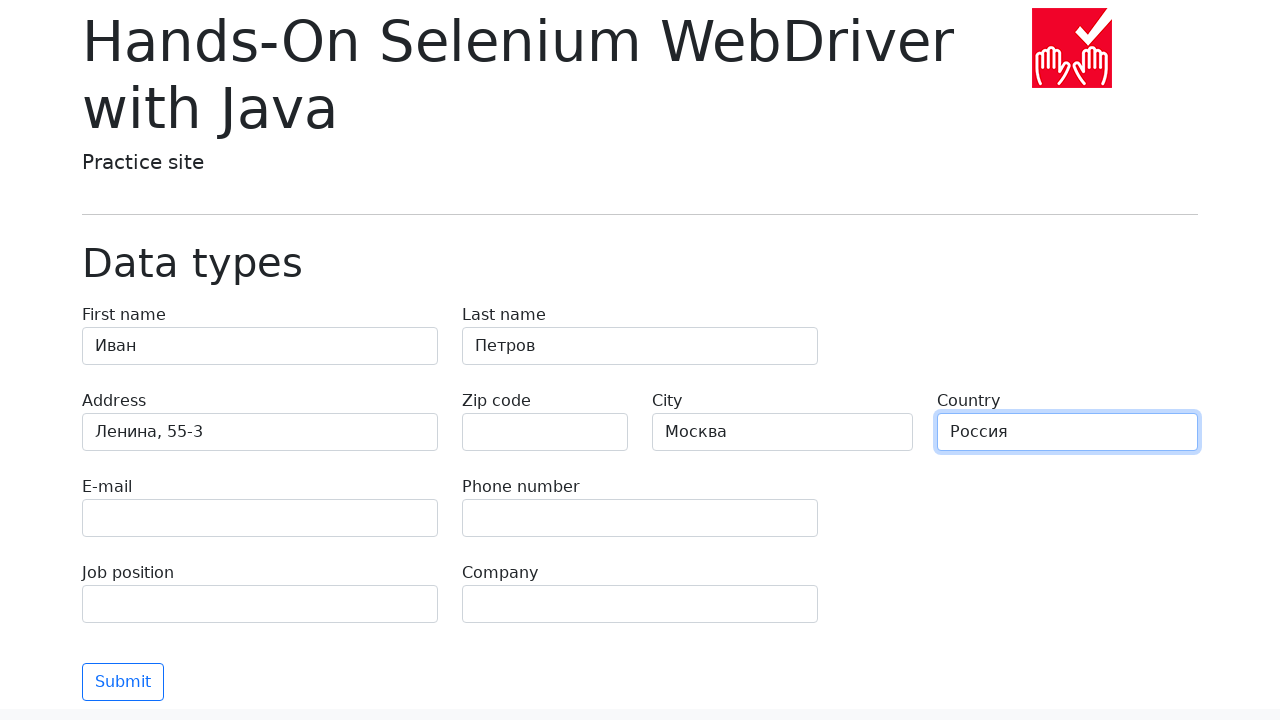

Filled form field 'e-mail' with value 'test@skypro.com' on input[name='e-mail']
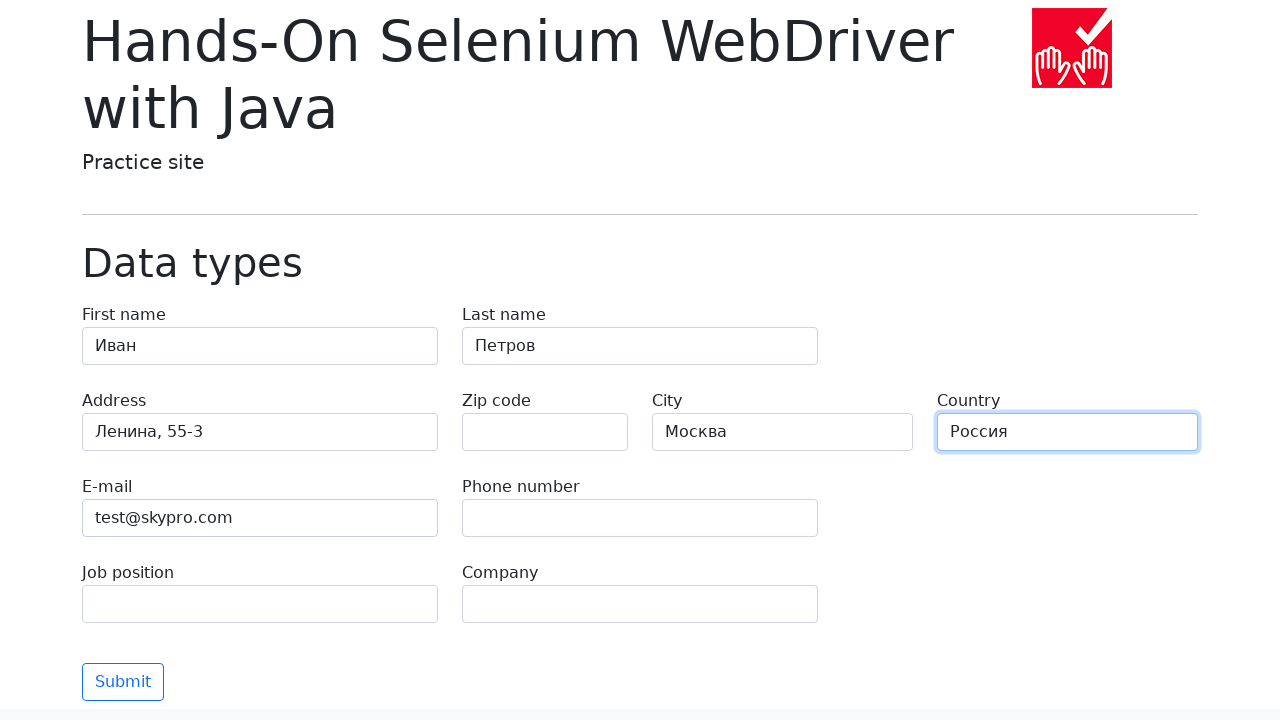

Waited for form field 'phone' to load
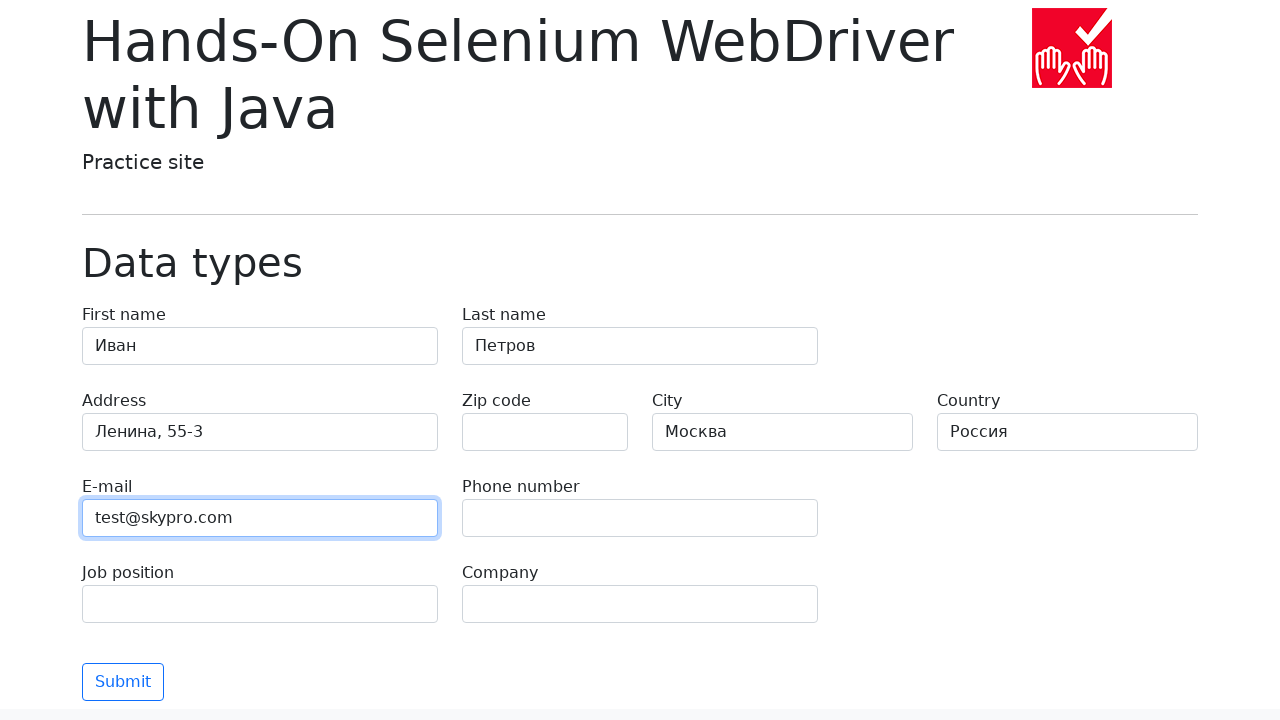

Filled form field 'phone' with value '+7985899998787' on input[name='phone']
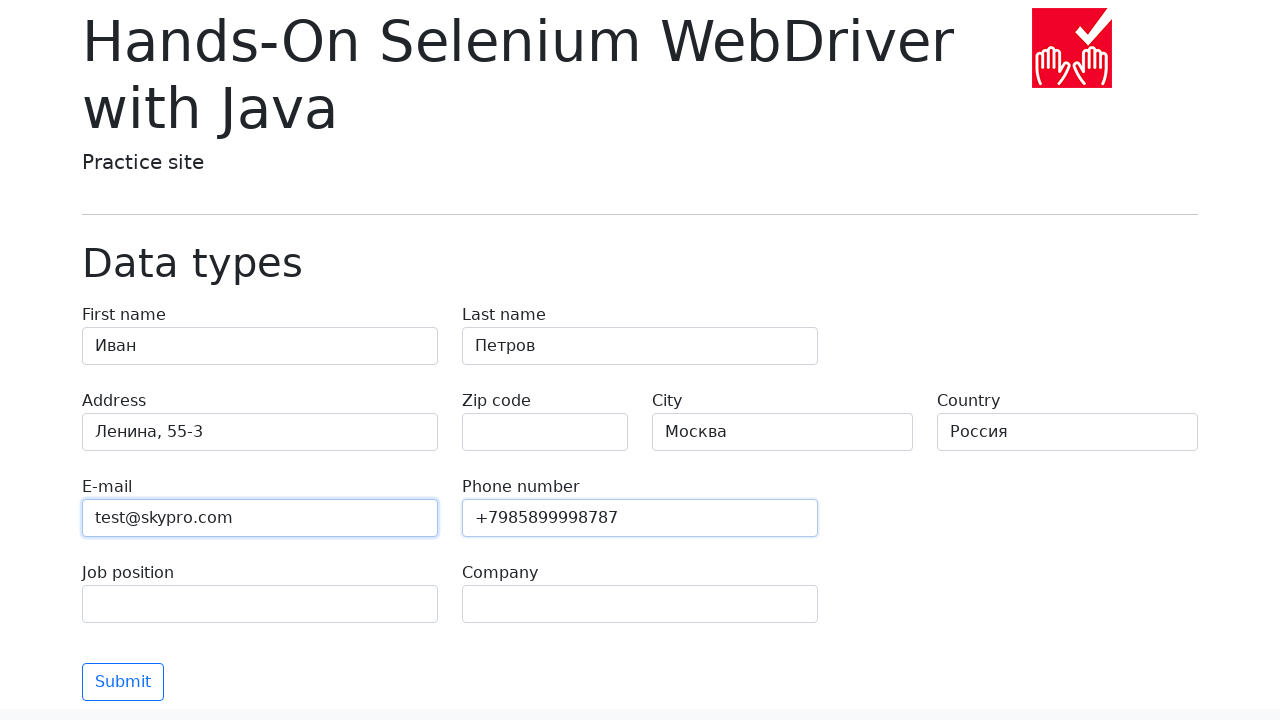

Waited for form field 'job-position' to load
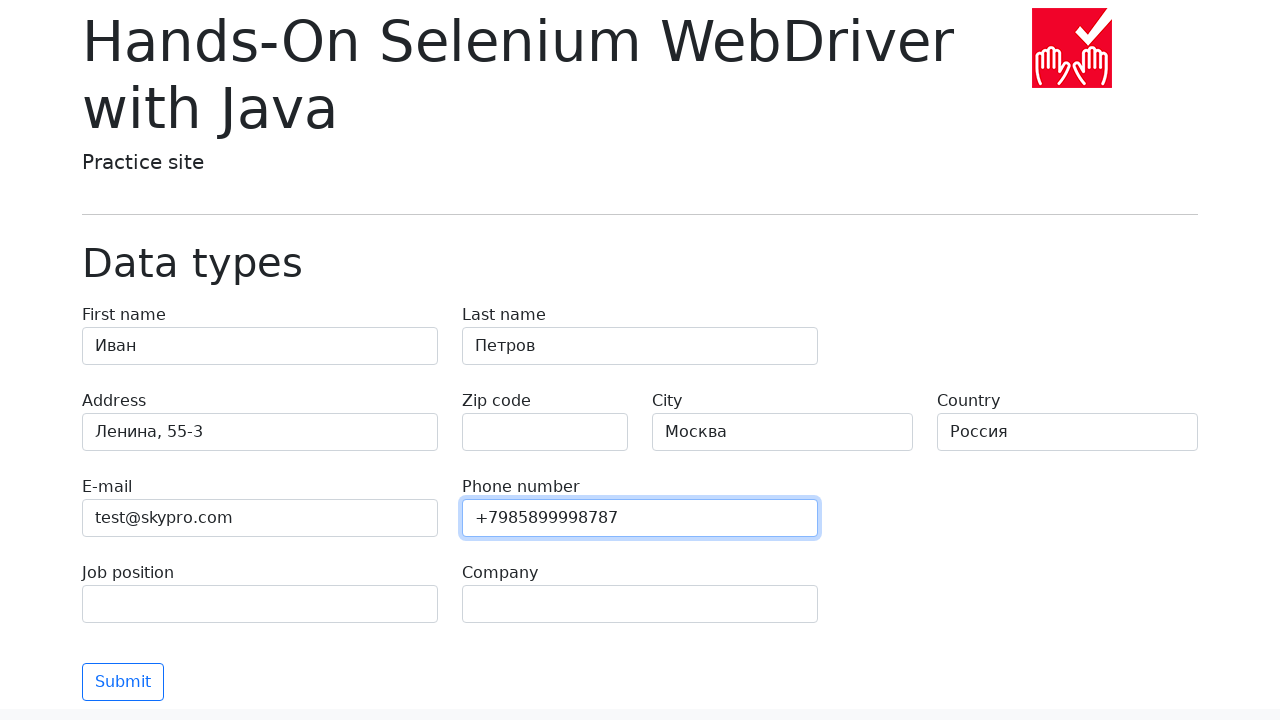

Filled form field 'job-position' with value 'QA' on input[name='job-position']
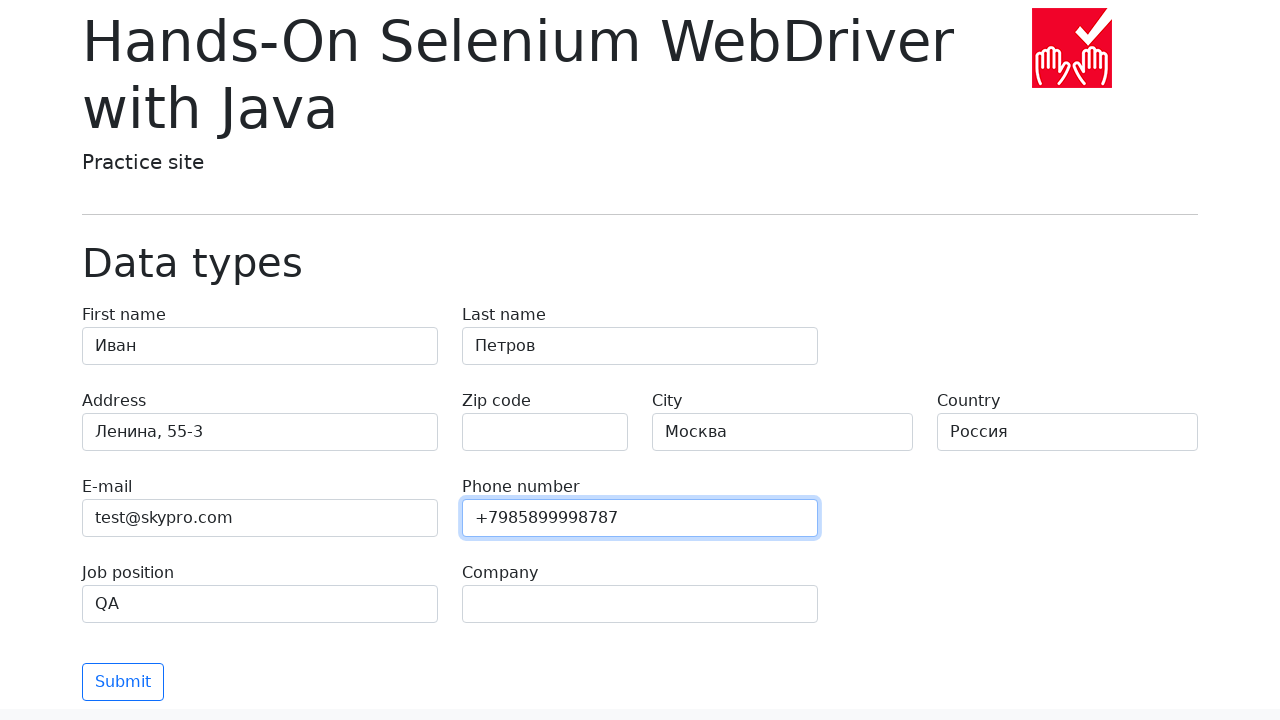

Waited for form field 'company' to load
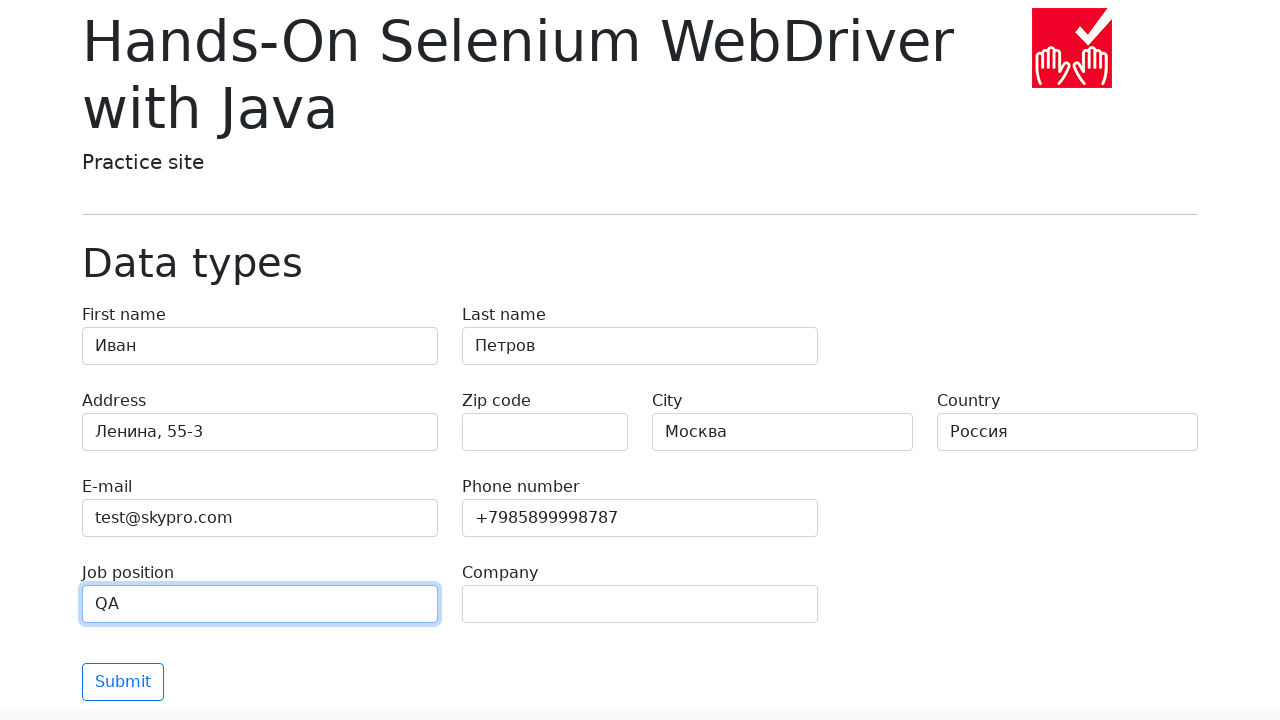

Filled form field 'company' with value 'SkyPro' on input[name='company']
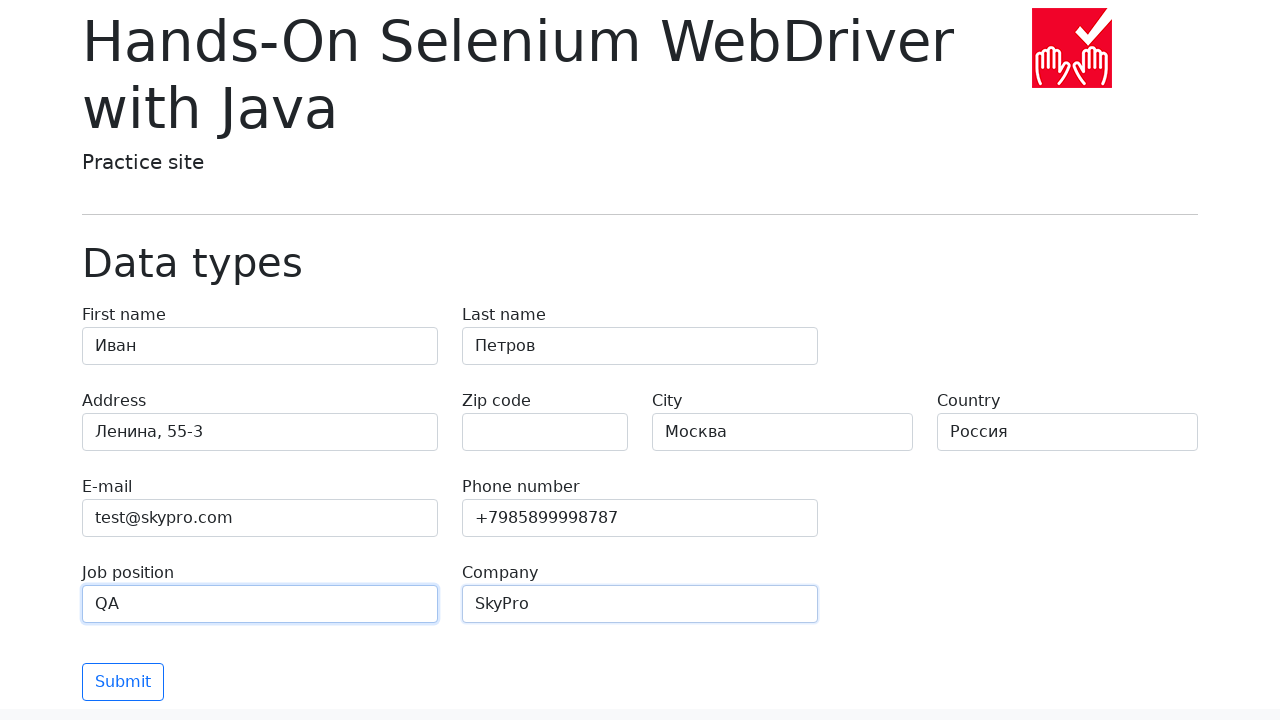

Clicked submit button to submit the form at (123, 682) on [type="submit"]
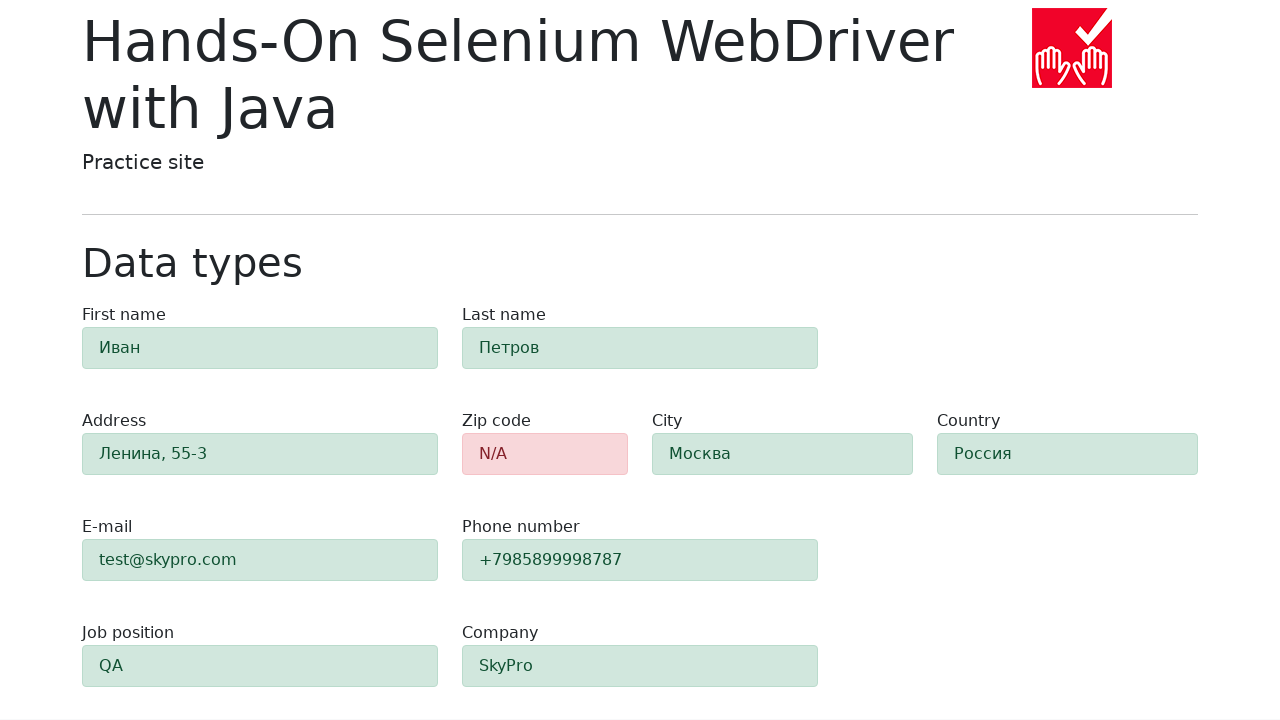

Waited for zip-code field to be visible
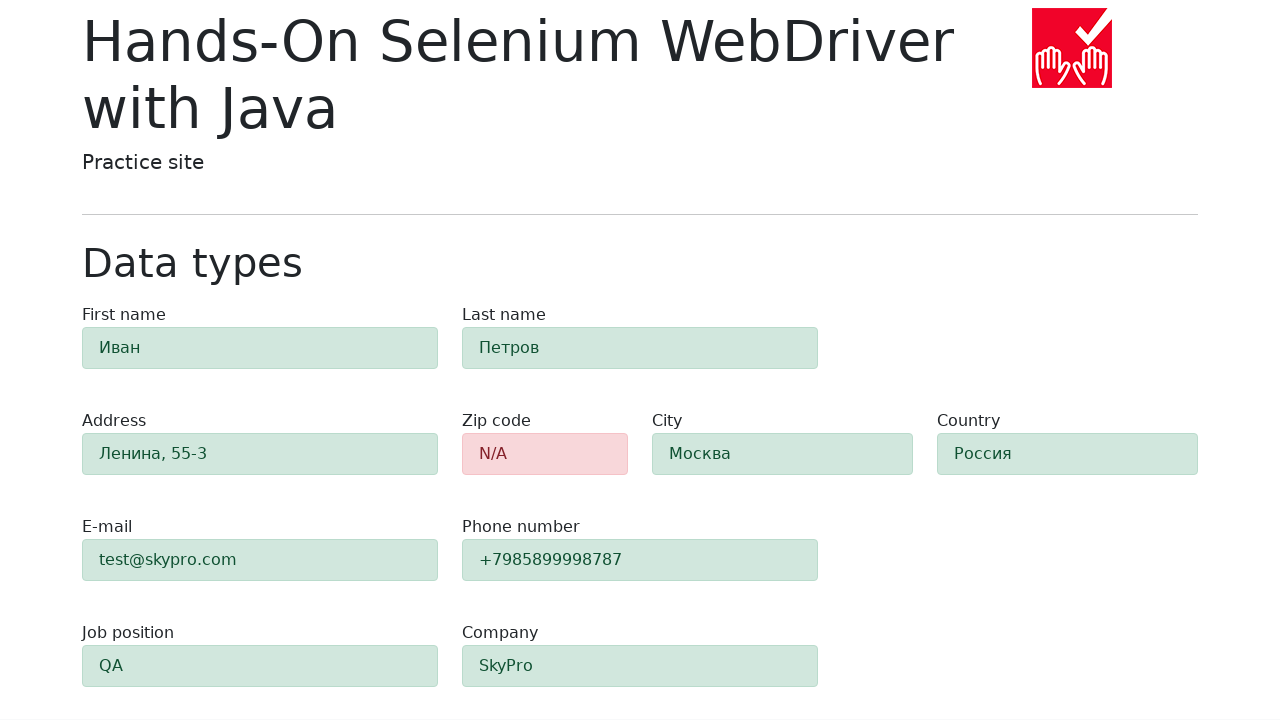

Retrieved zip-code field class attribute: 'alert py-2 alert-danger'
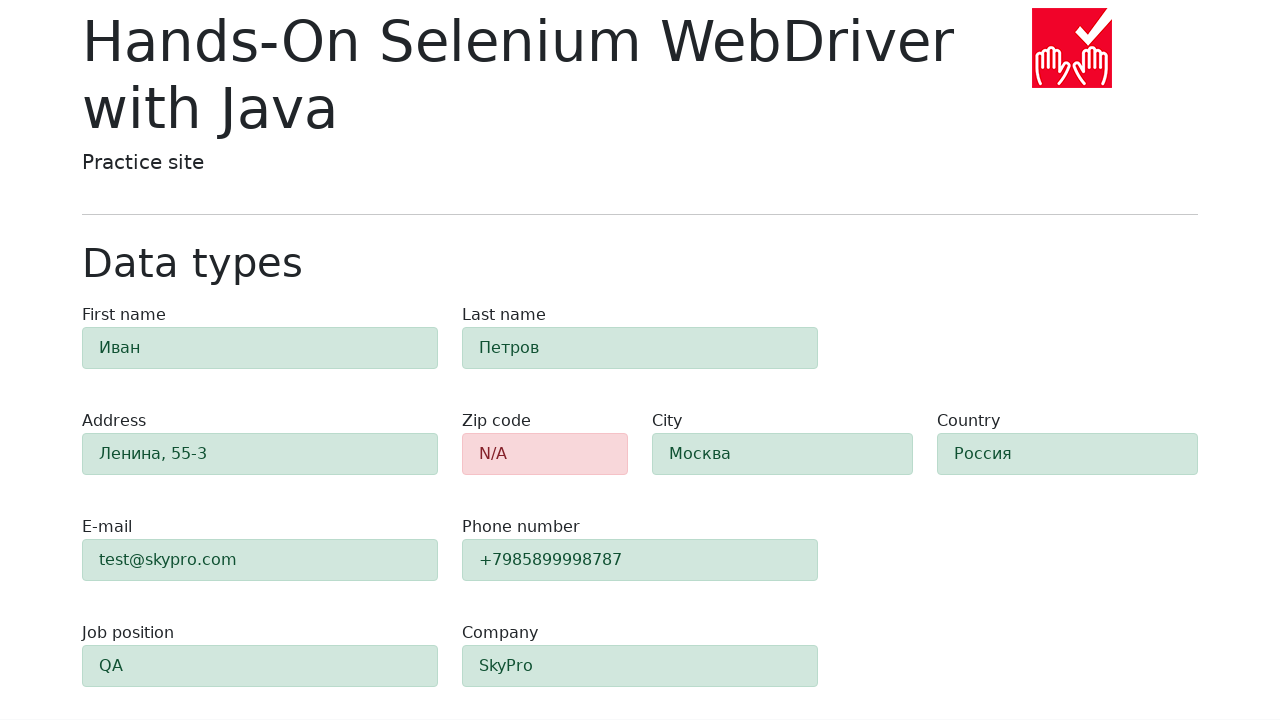

Verified zip-code field shows error (alert-danger class present)
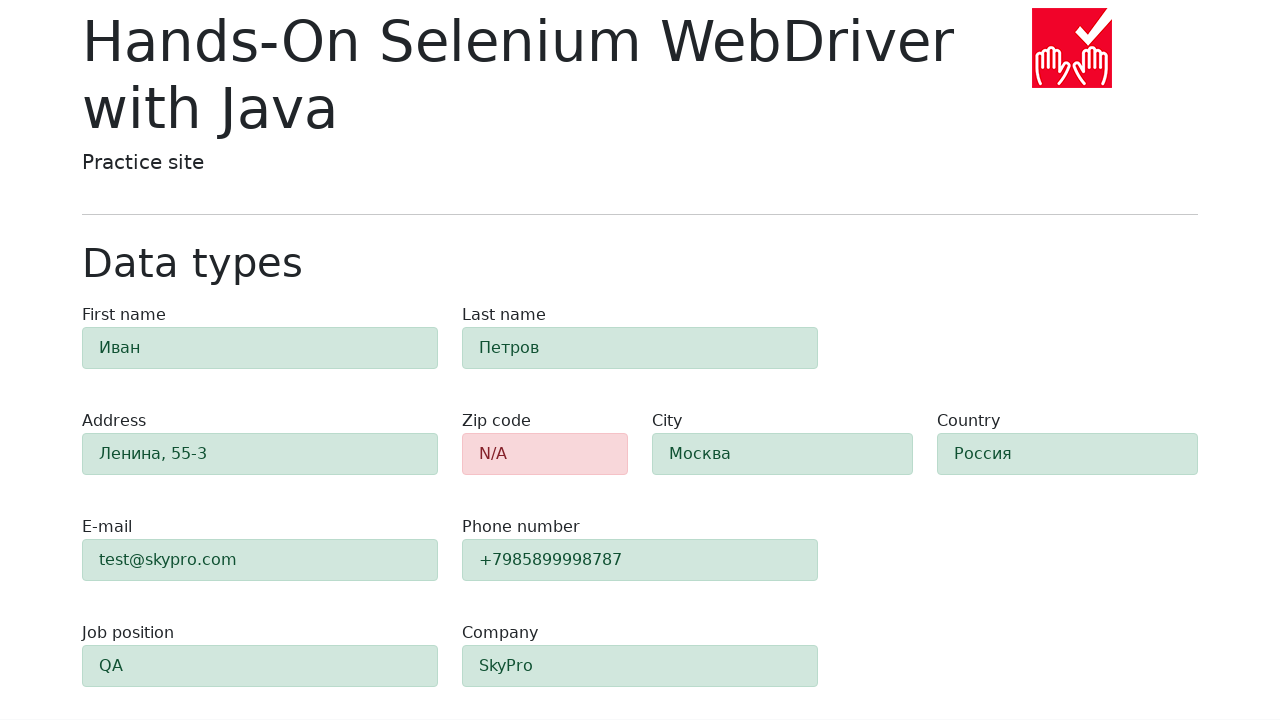

Retrieved 'first-name' field class attribute: 'alert py-2 alert-success'
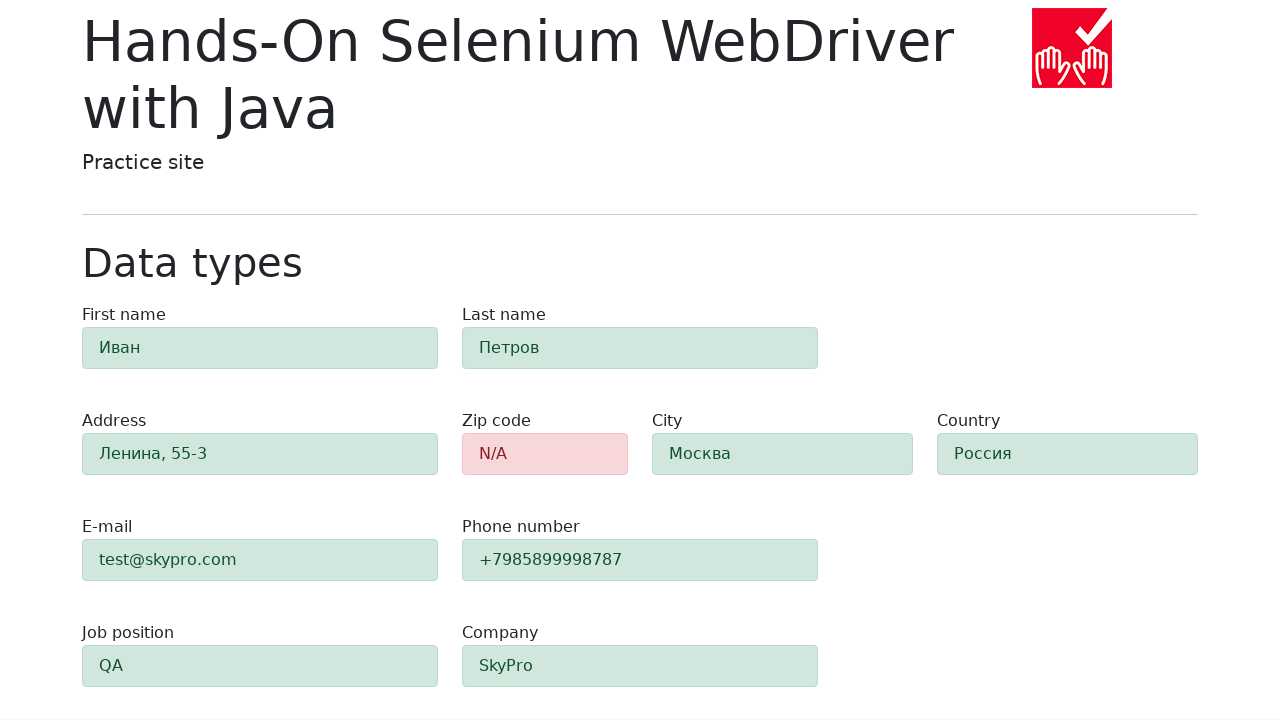

Verified 'first-name' field shows success (success class present)
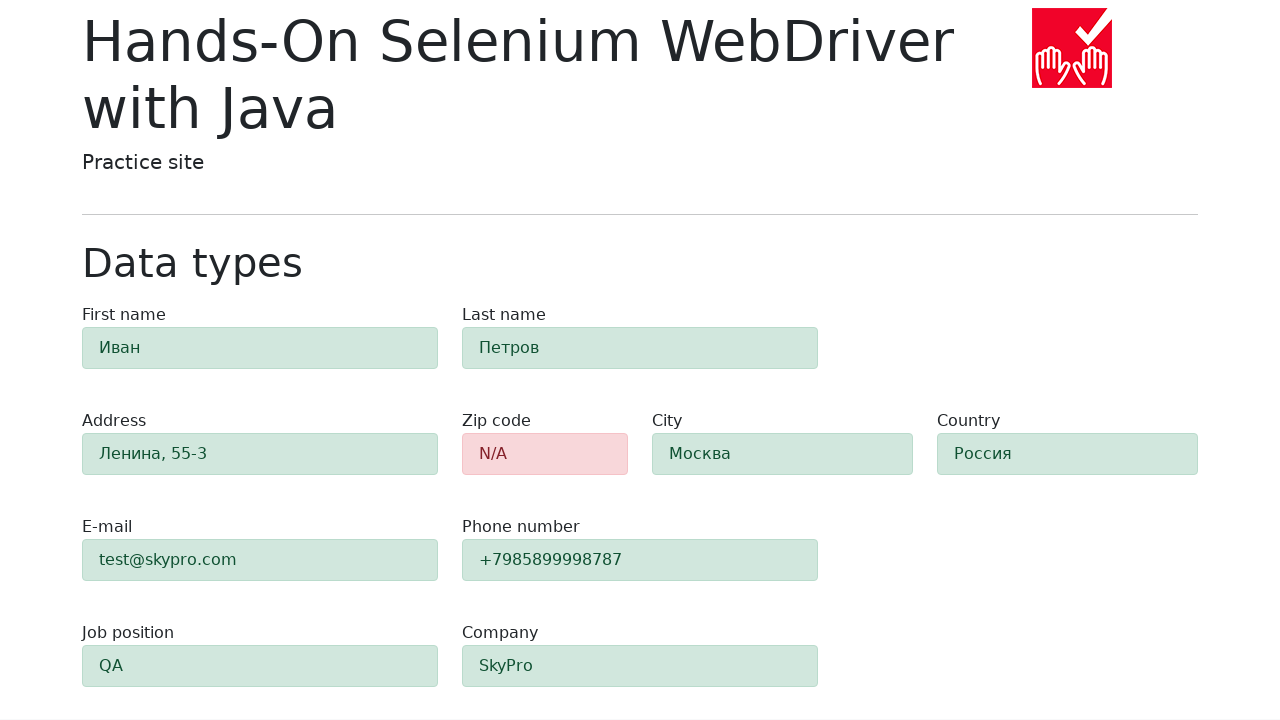

Retrieved 'last-name' field class attribute: 'alert py-2 alert-success'
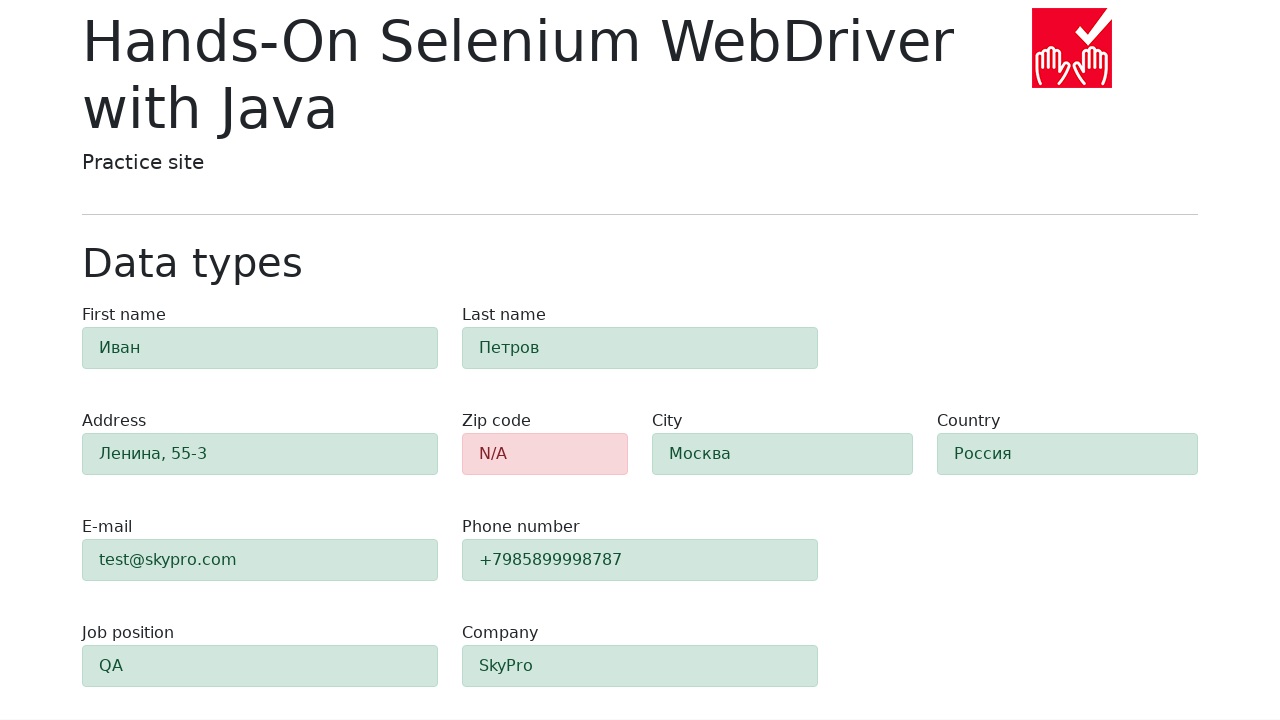

Verified 'last-name' field shows success (success class present)
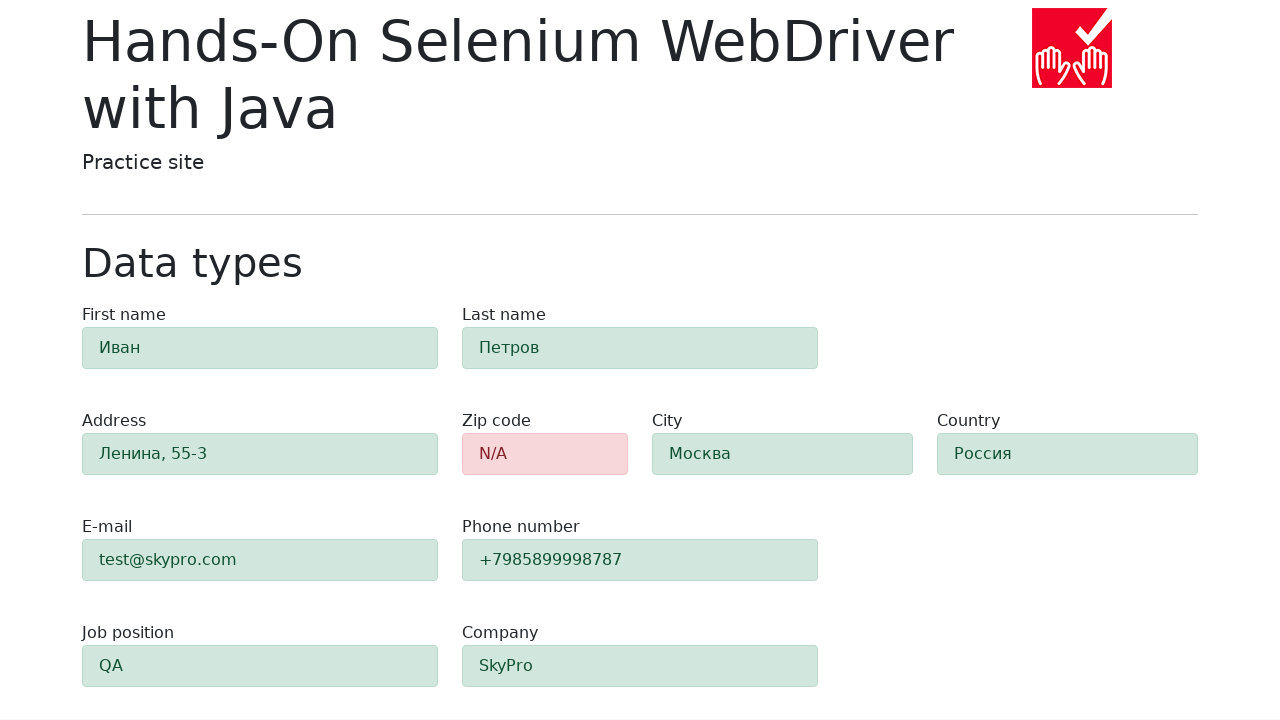

Retrieved 'address' field class attribute: 'alert py-2 alert-success'
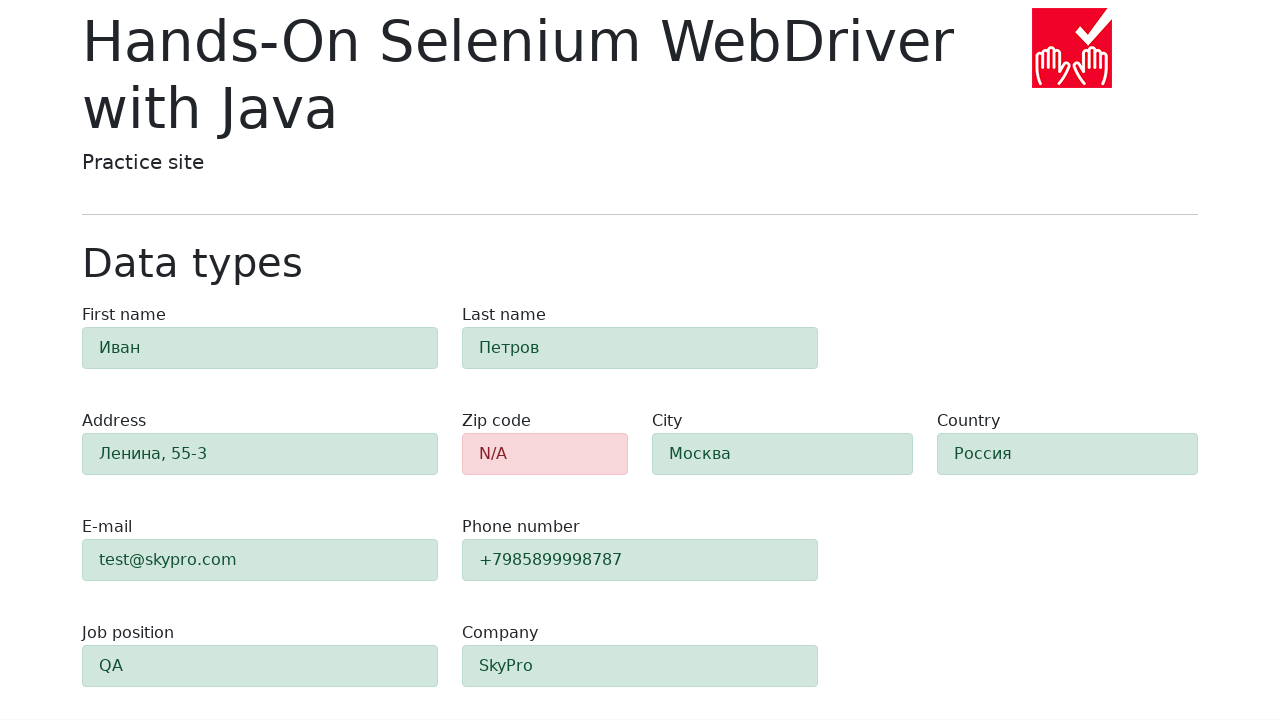

Verified 'address' field shows success (success class present)
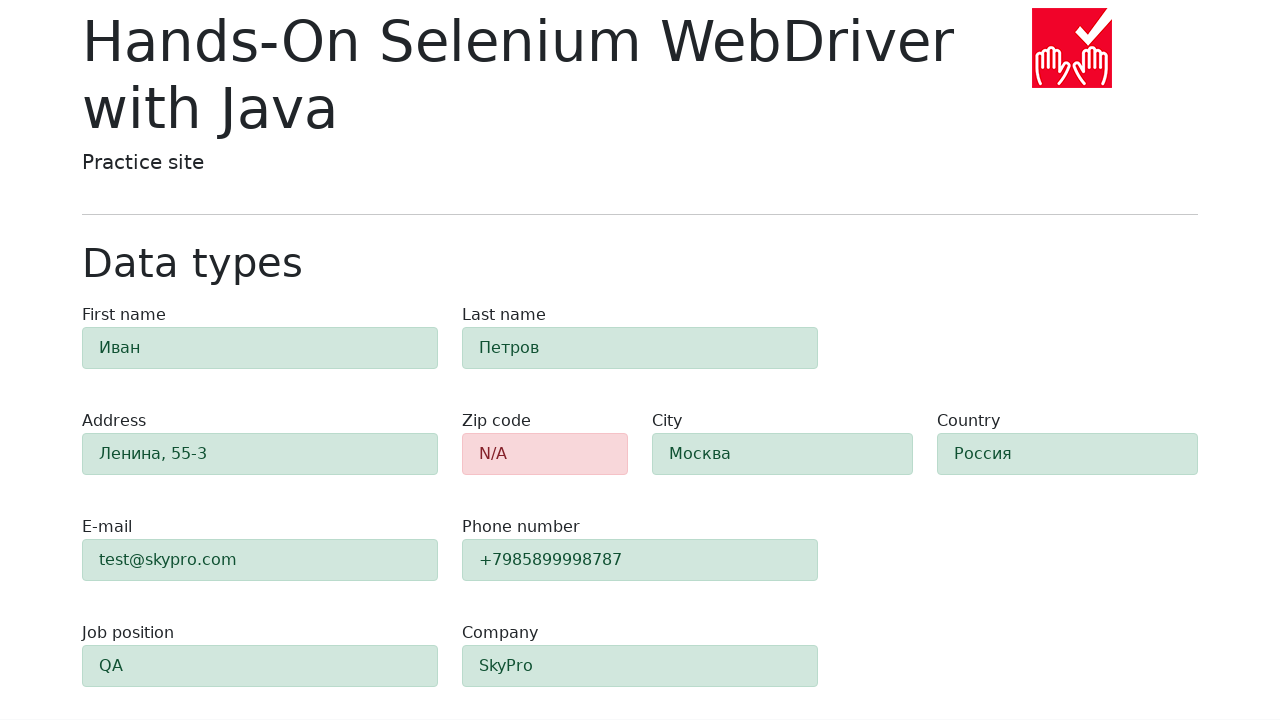

Retrieved 'e-mail' field class attribute: 'alert py-2 alert-success'
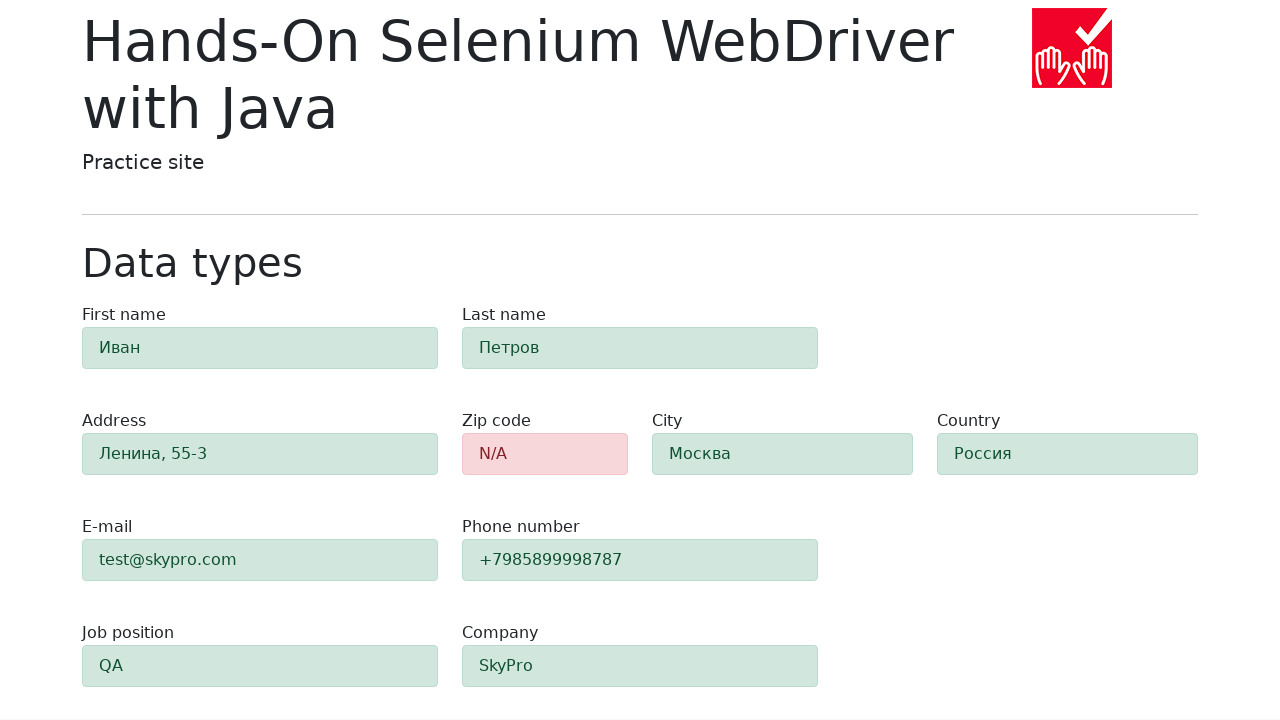

Verified 'e-mail' field shows success (success class present)
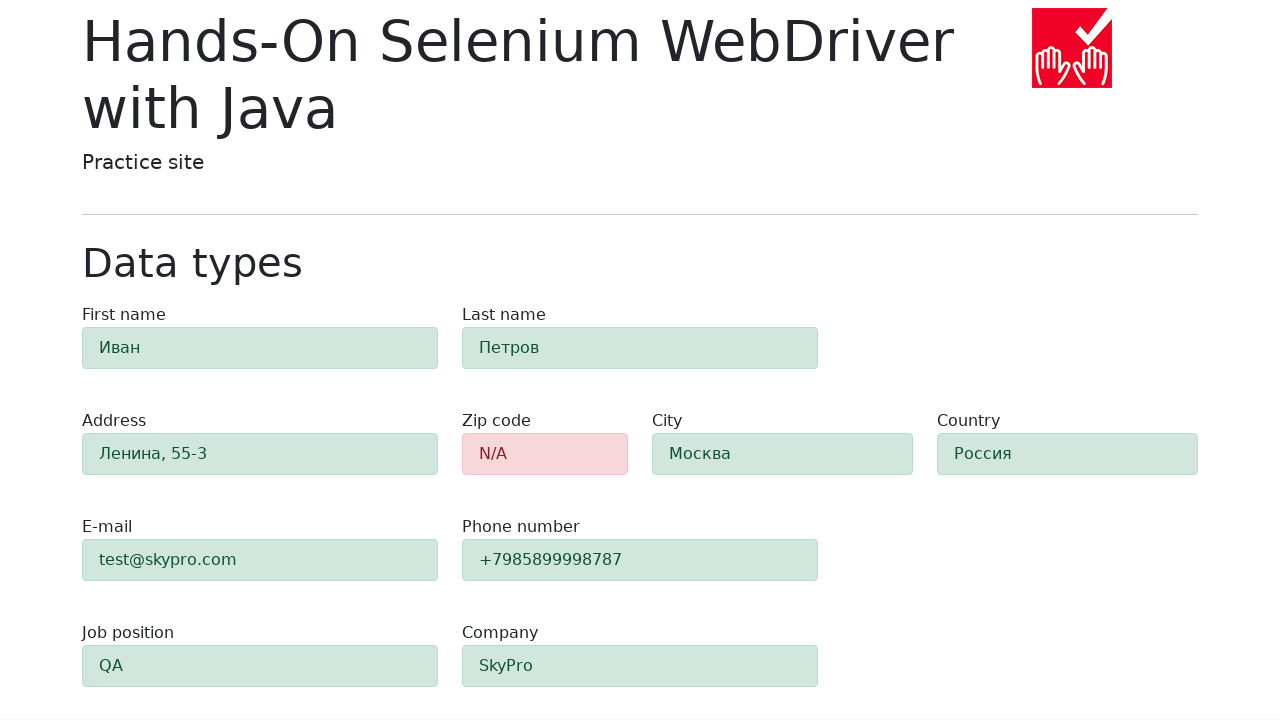

Retrieved 'phone' field class attribute: 'alert py-2 alert-success'
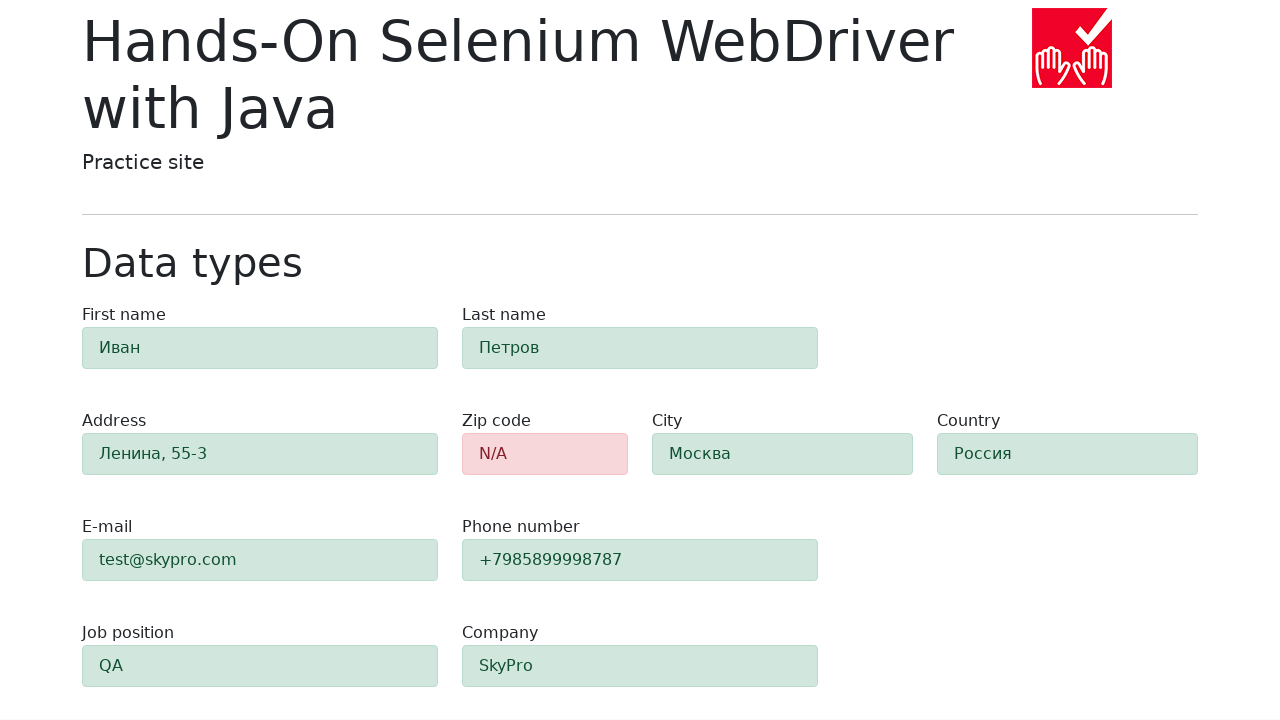

Verified 'phone' field shows success (success class present)
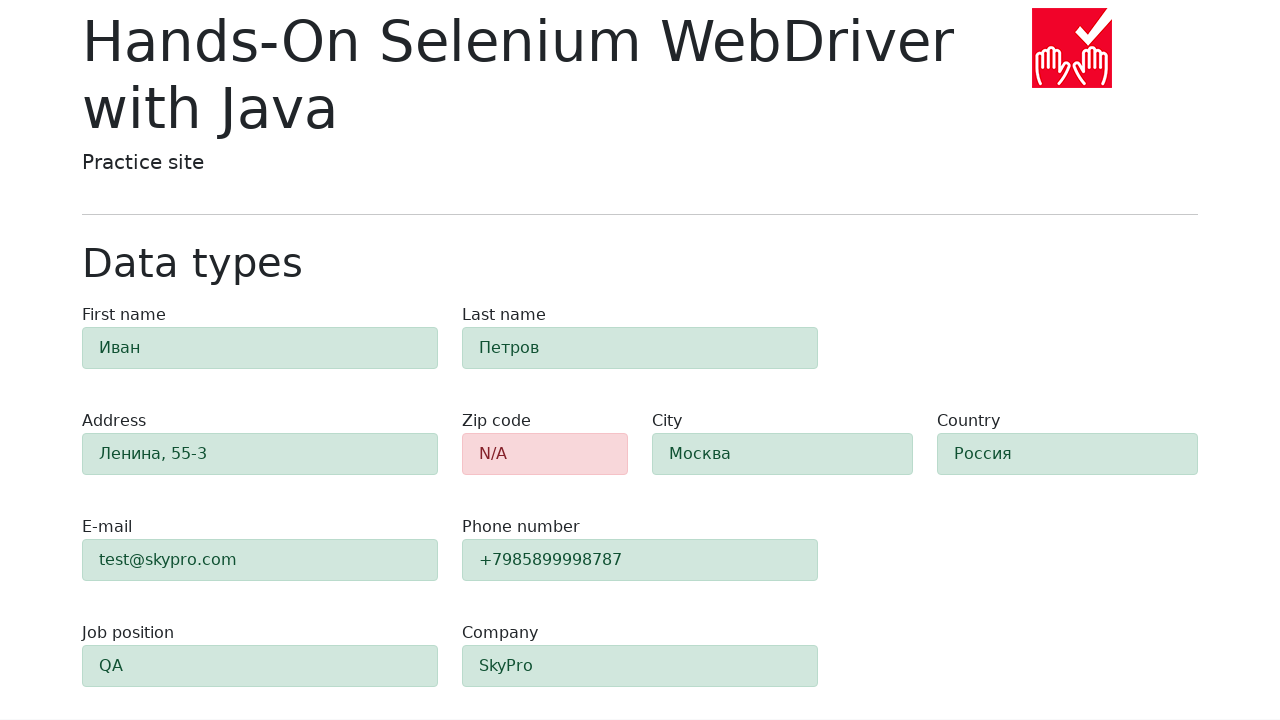

Retrieved 'city' field class attribute: 'alert py-2 alert-success'
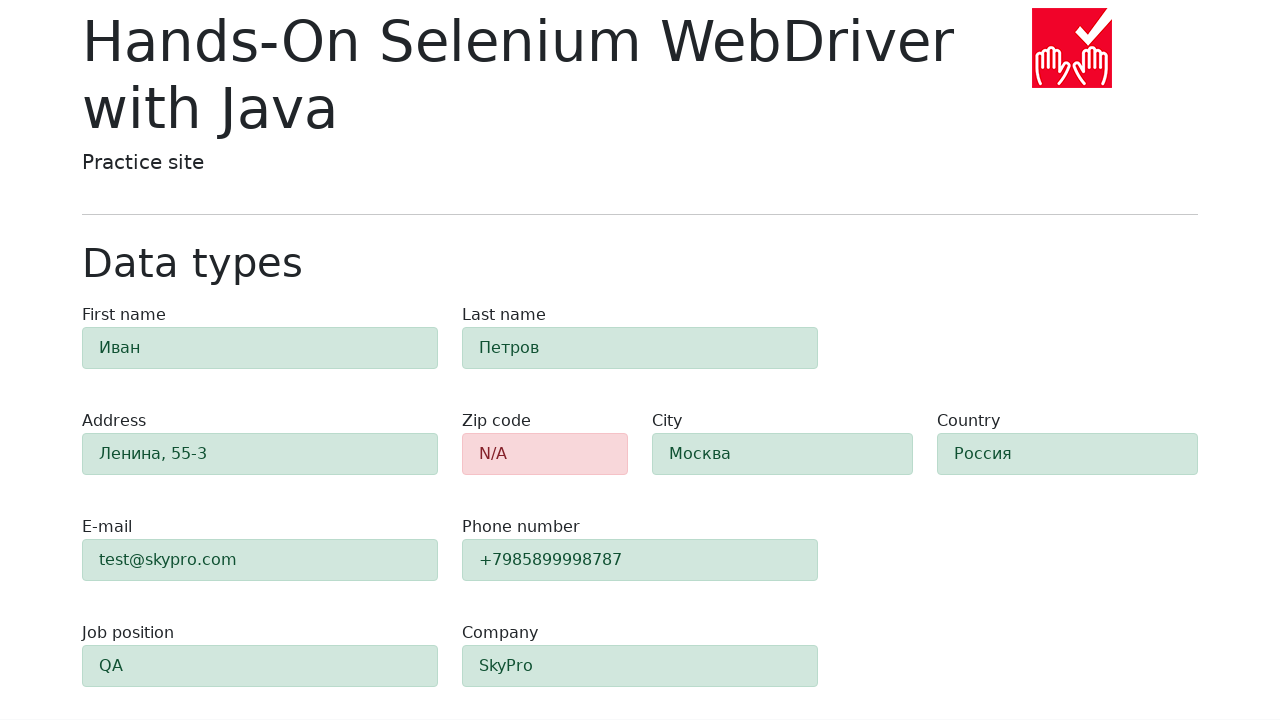

Verified 'city' field shows success (success class present)
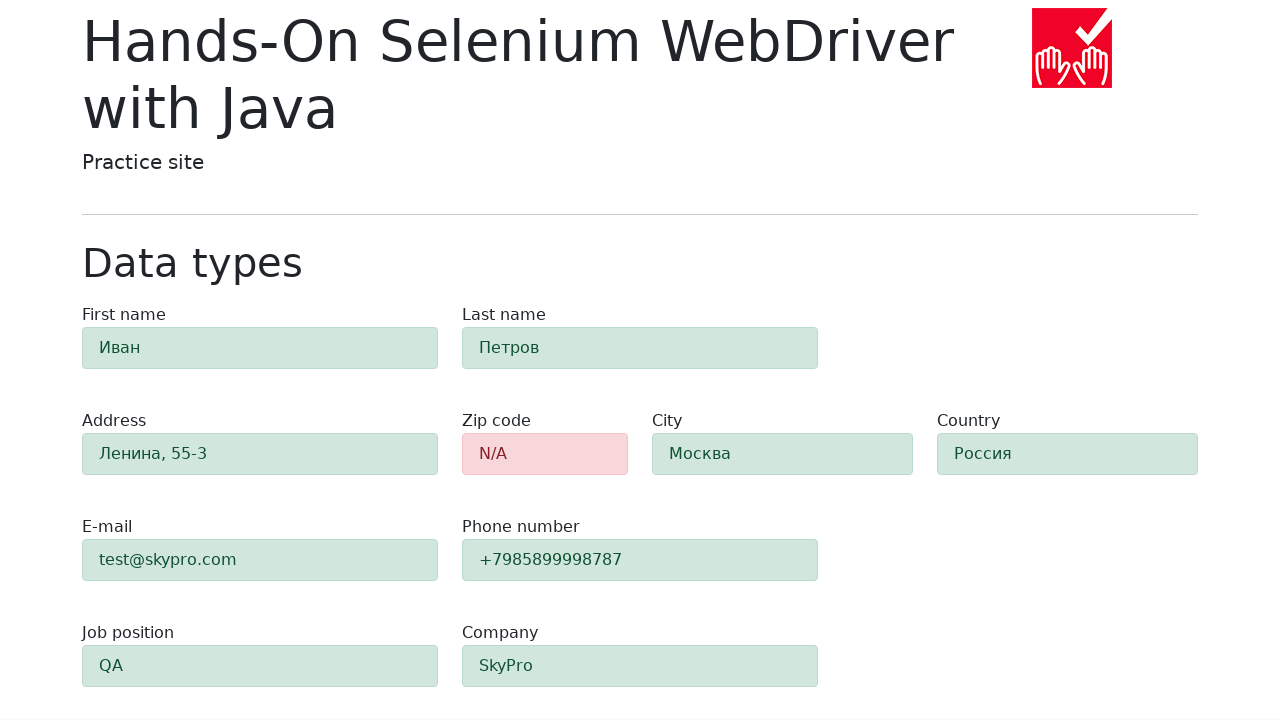

Retrieved 'country' field class attribute: 'alert py-2 alert-success'
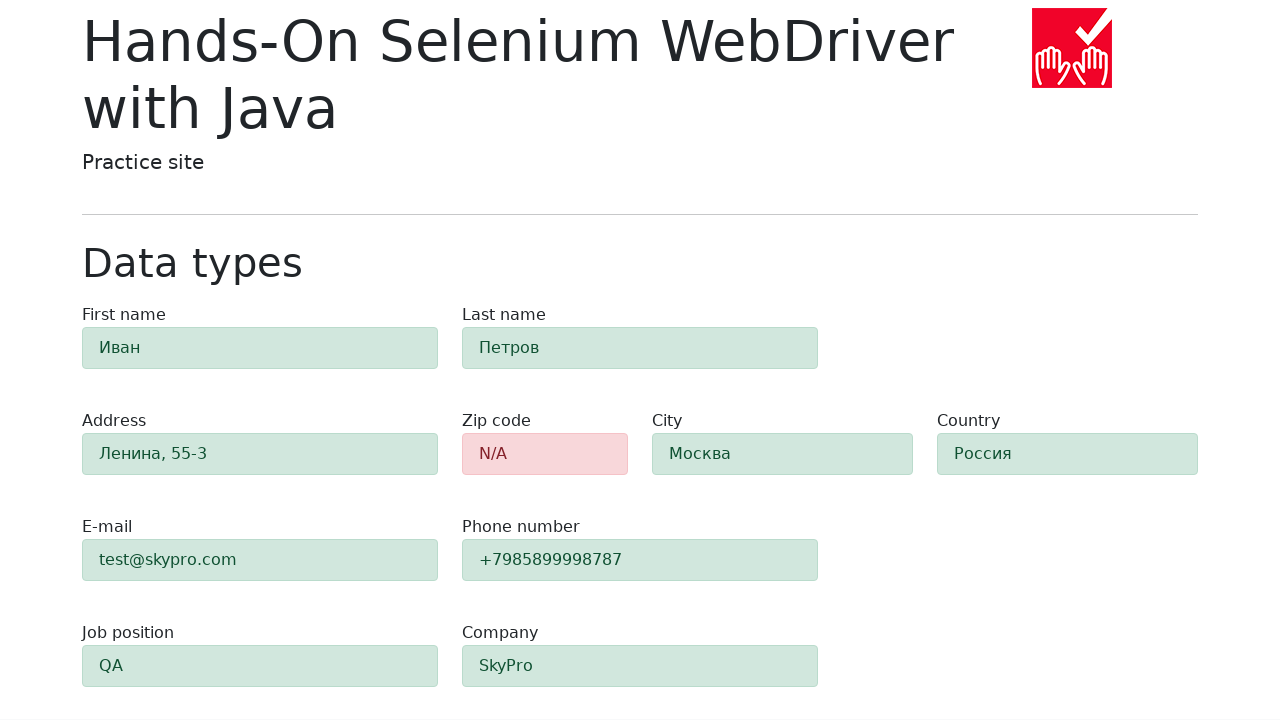

Verified 'country' field shows success (success class present)
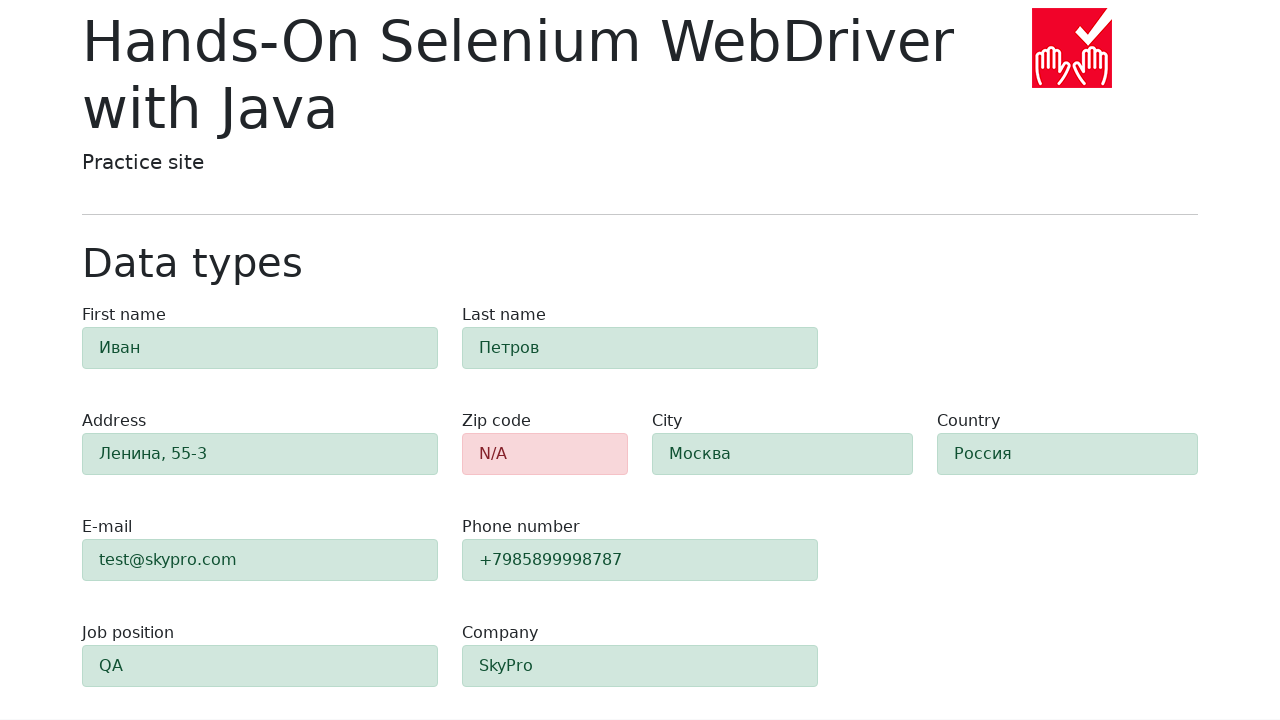

Retrieved 'job-position' field class attribute: 'alert py-2 alert-success'
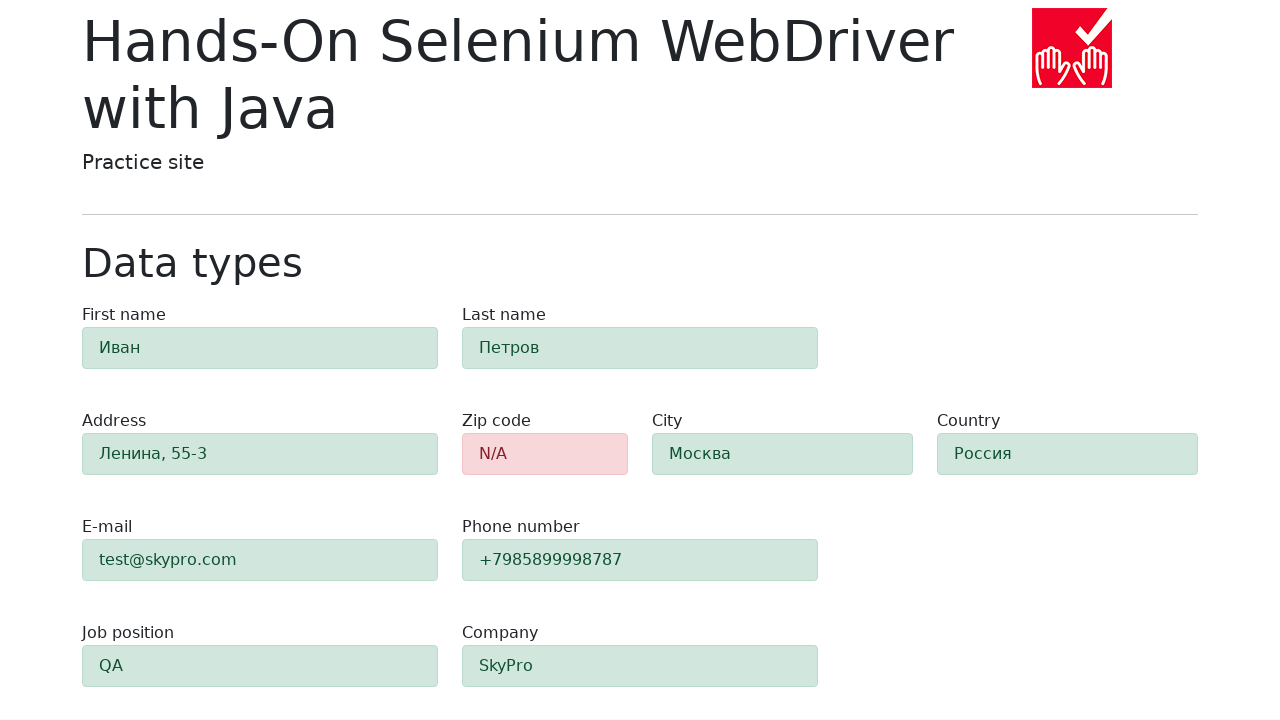

Verified 'job-position' field shows success (success class present)
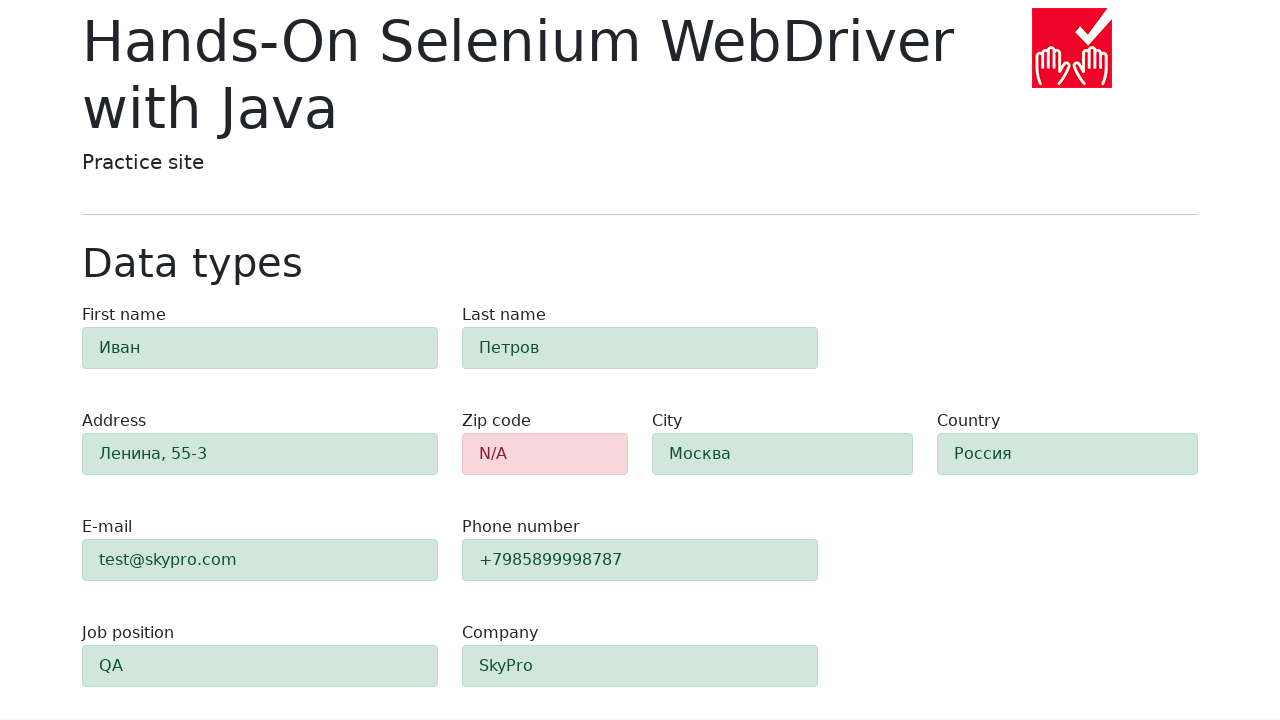

Retrieved 'company' field class attribute: 'alert py-2 alert-success'
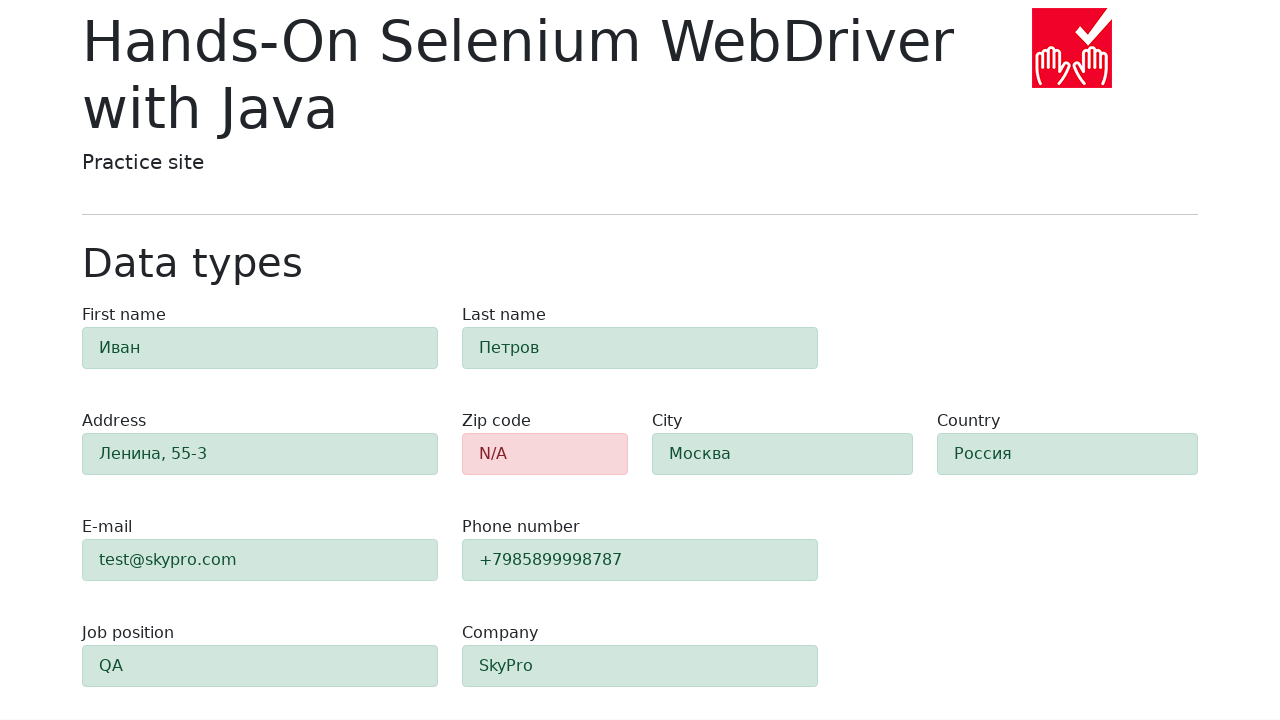

Verified 'company' field shows success (success class present)
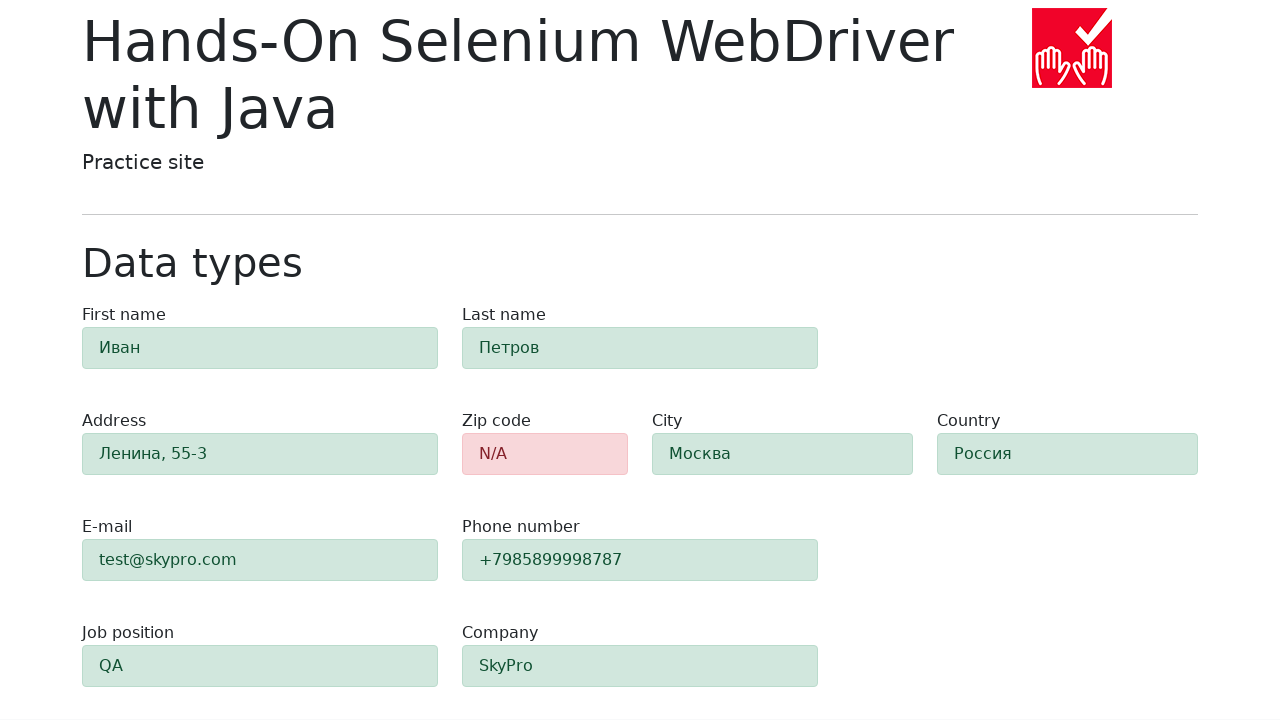

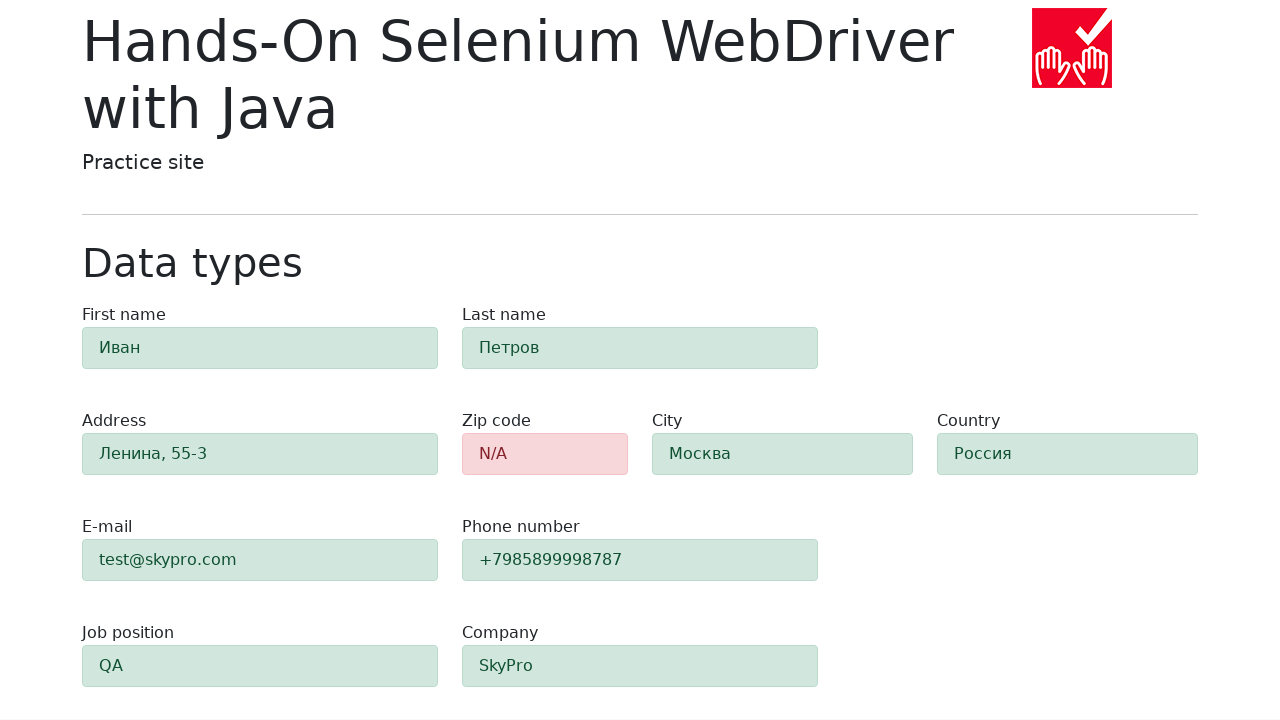